Tests page scrolling functionality by scrolling down and up multiple times on an infinite scroll page

Starting URL: https://practice.cydeo.com/infinite_scroll

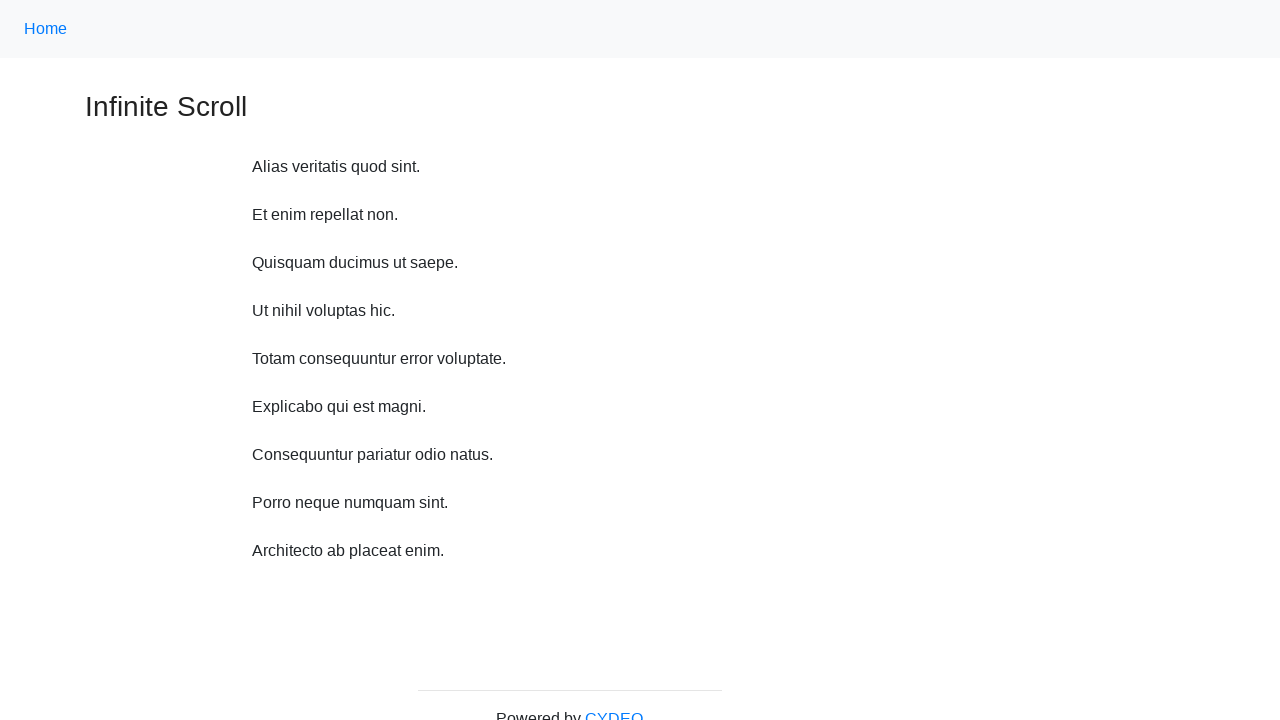

Initial scroll down by 750 pixels
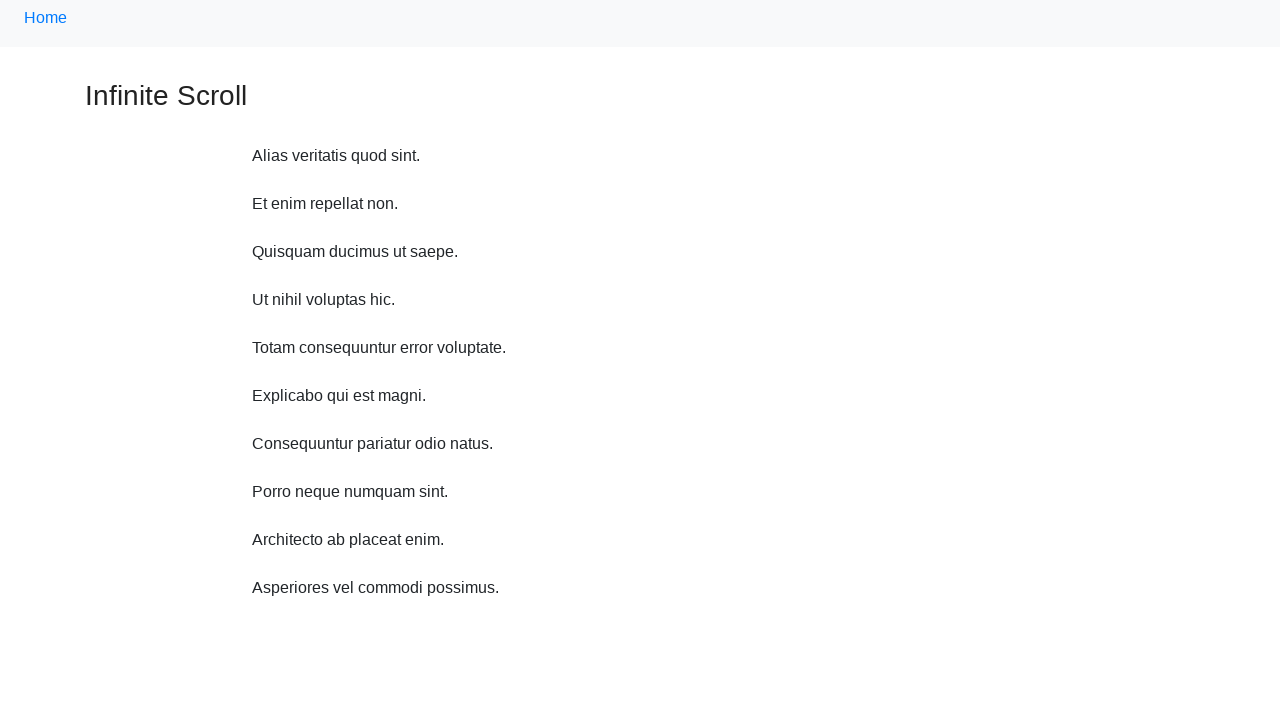

Waited 3 seconds before scrolling
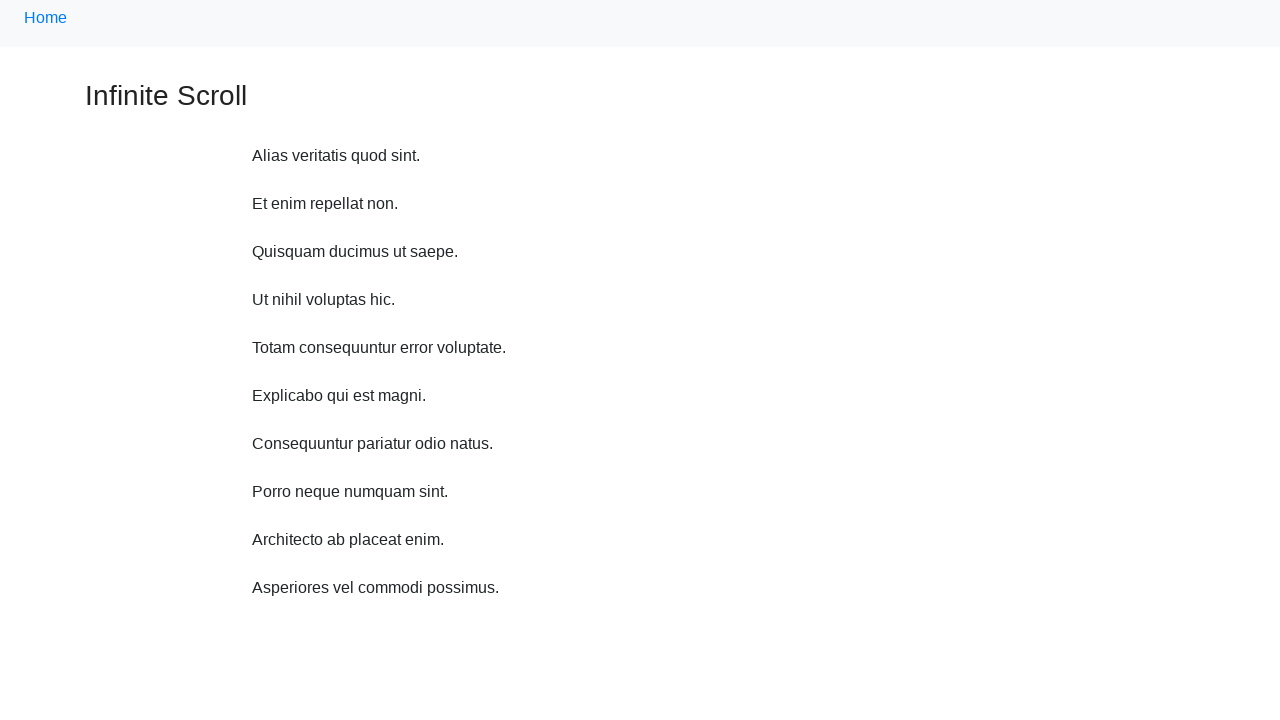

Scrolled down by 750 pixels (iteration 1/10)
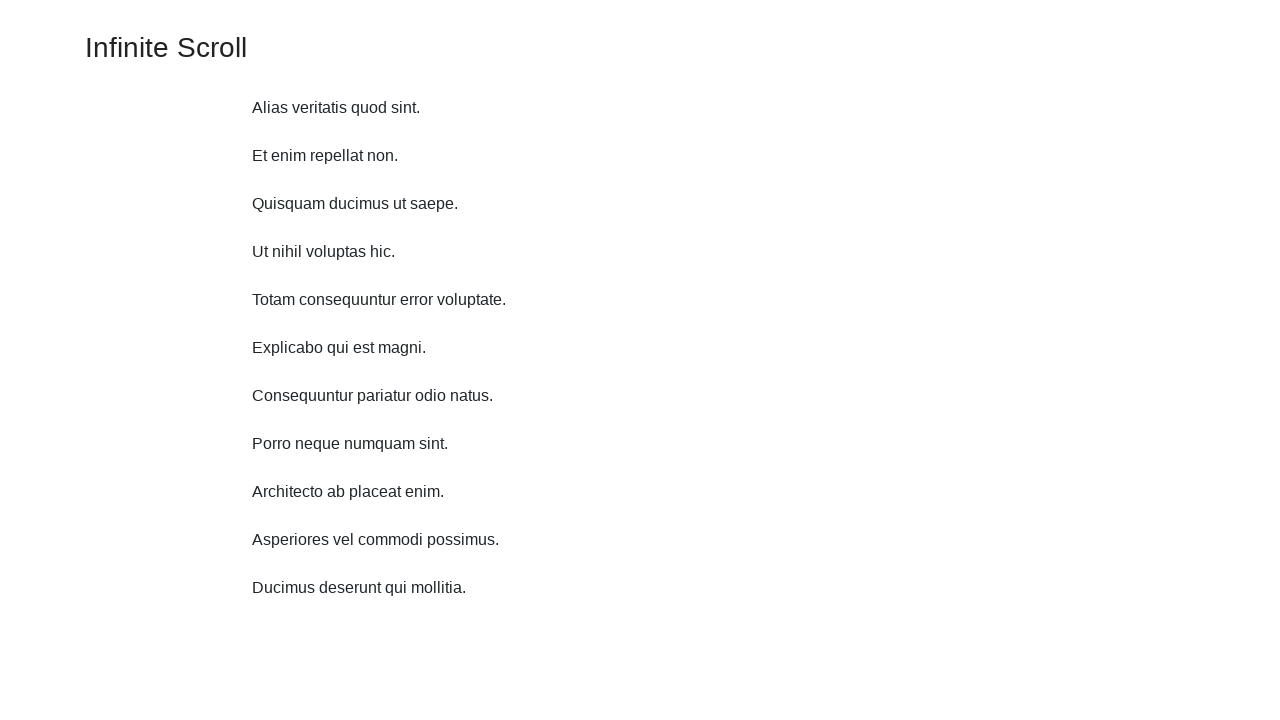

Waited 3 seconds before scrolling
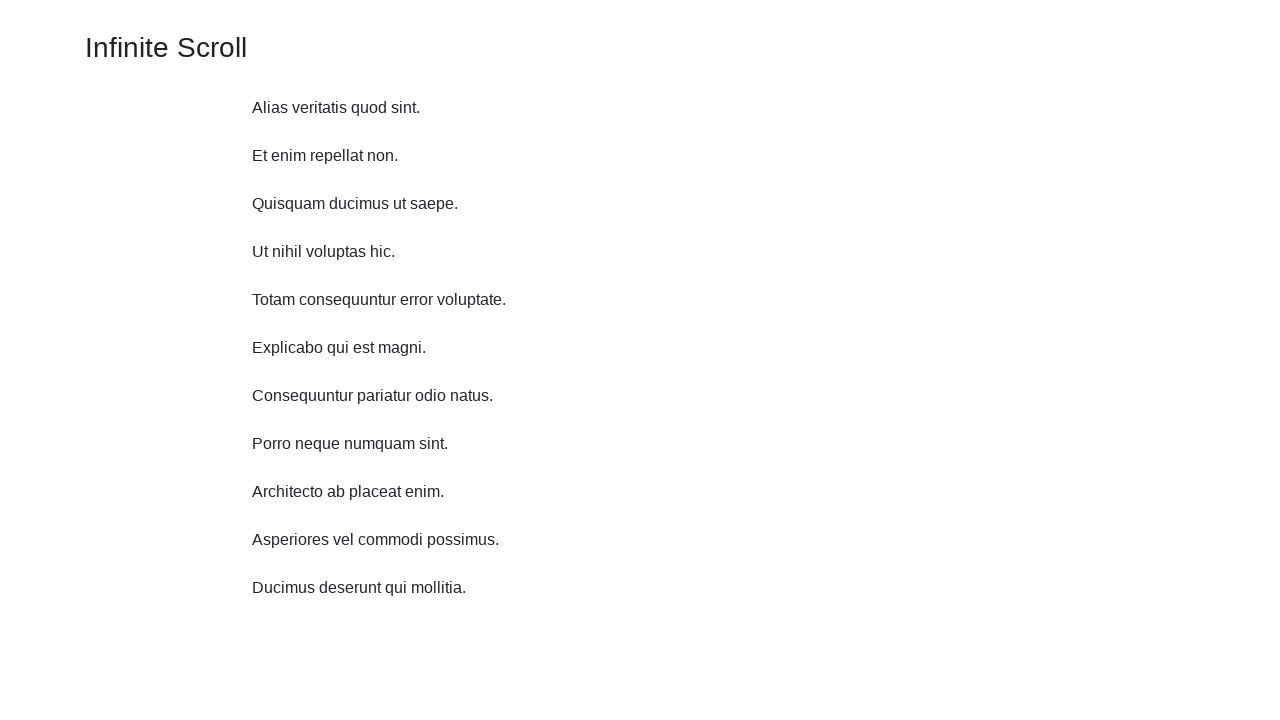

Scrolled down by 750 pixels (iteration 2/10)
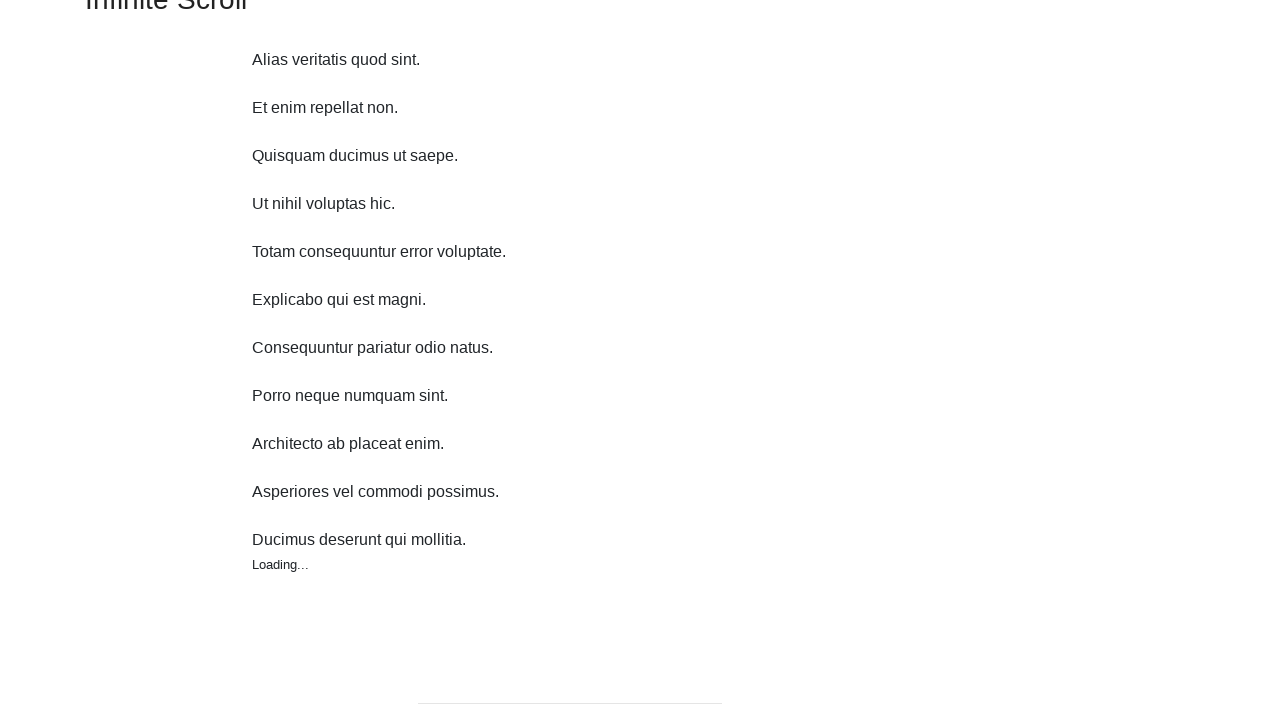

Waited 3 seconds before scrolling
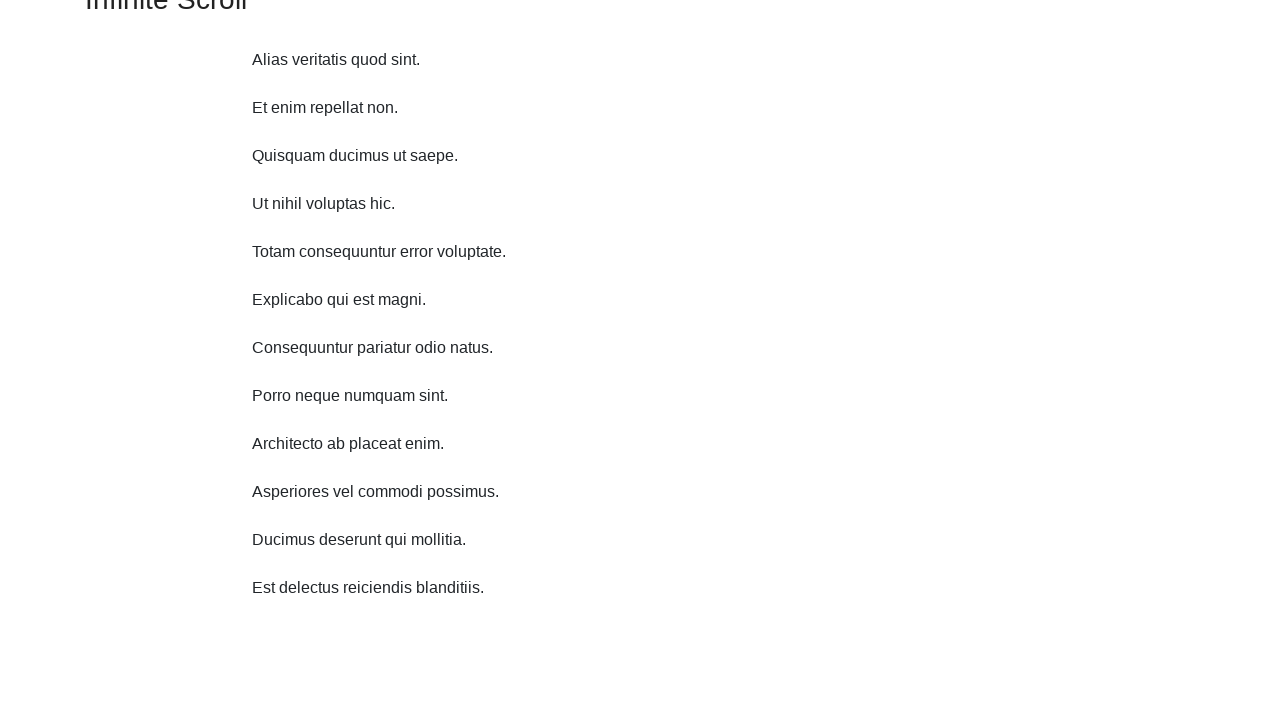

Scrolled down by 750 pixels (iteration 3/10)
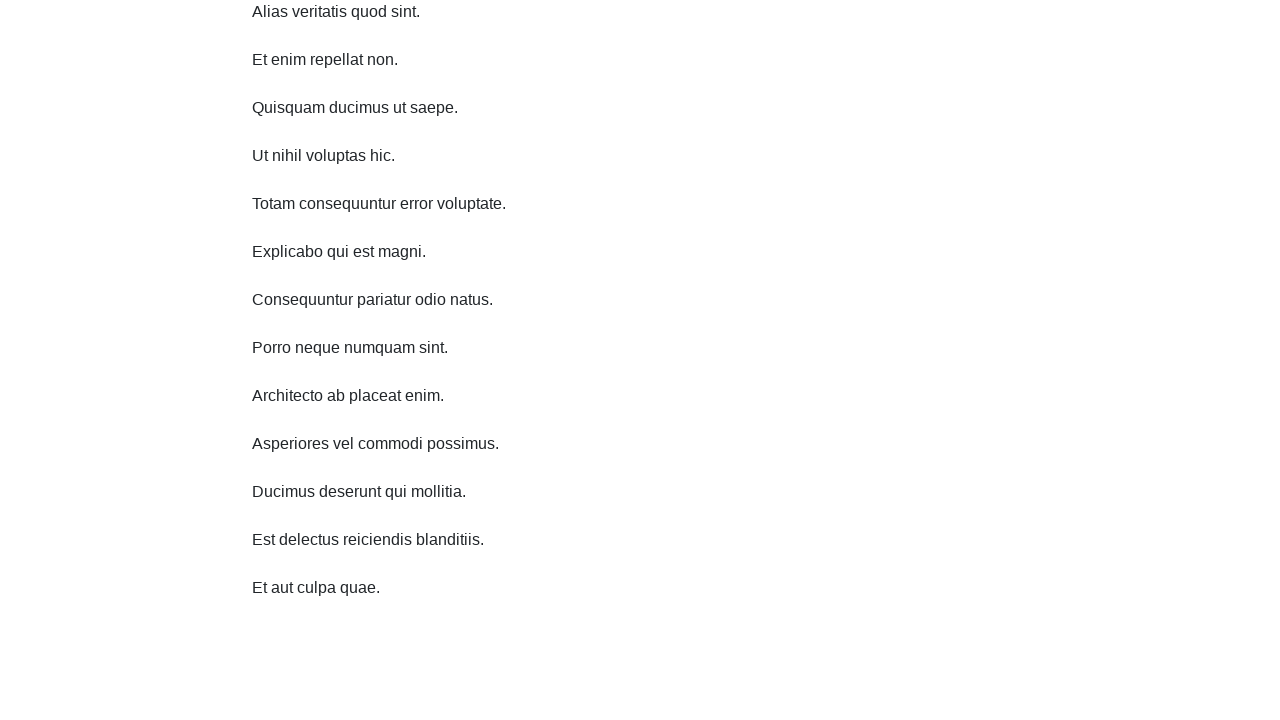

Waited 3 seconds before scrolling
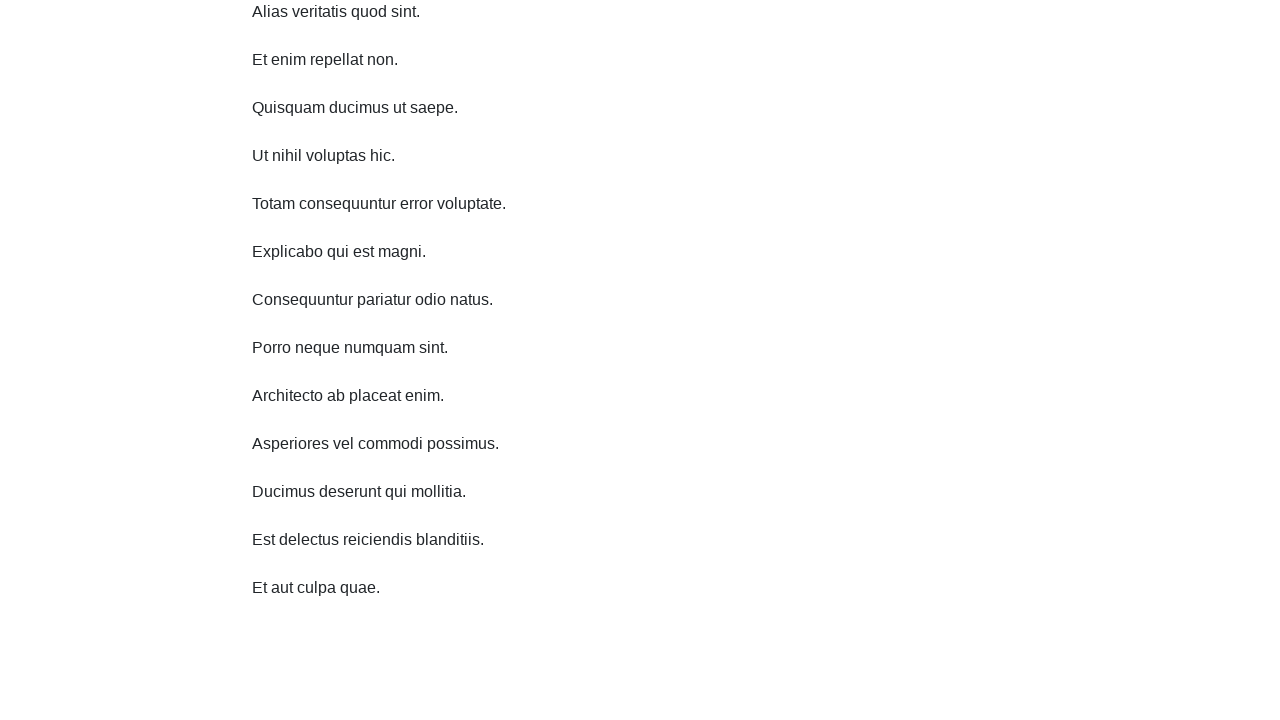

Scrolled down by 750 pixels (iteration 4/10)
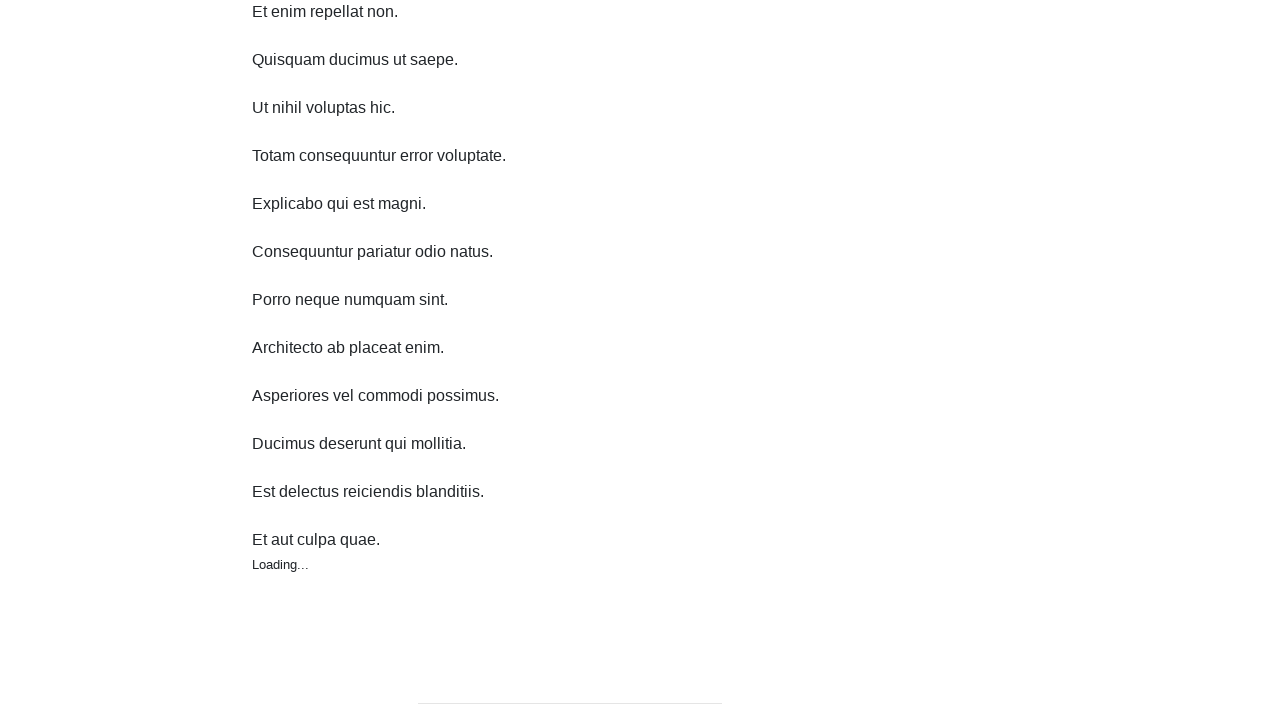

Waited 3 seconds before scrolling
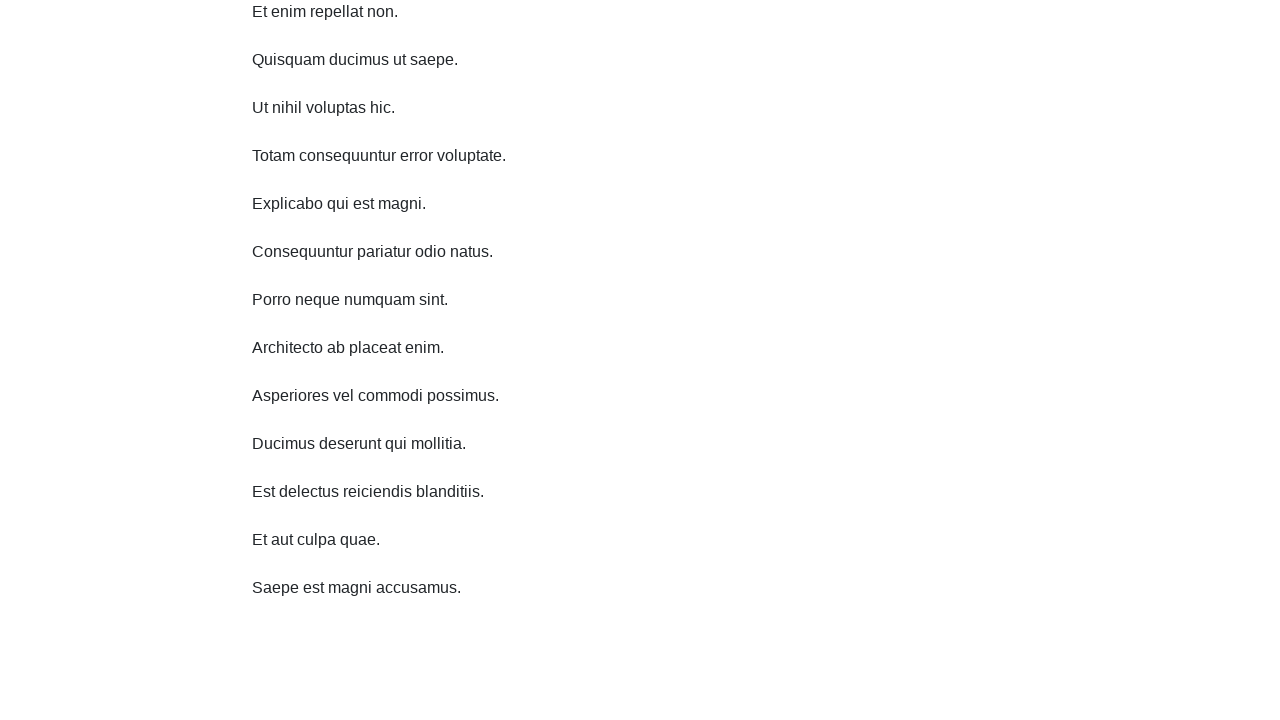

Scrolled down by 750 pixels (iteration 5/10)
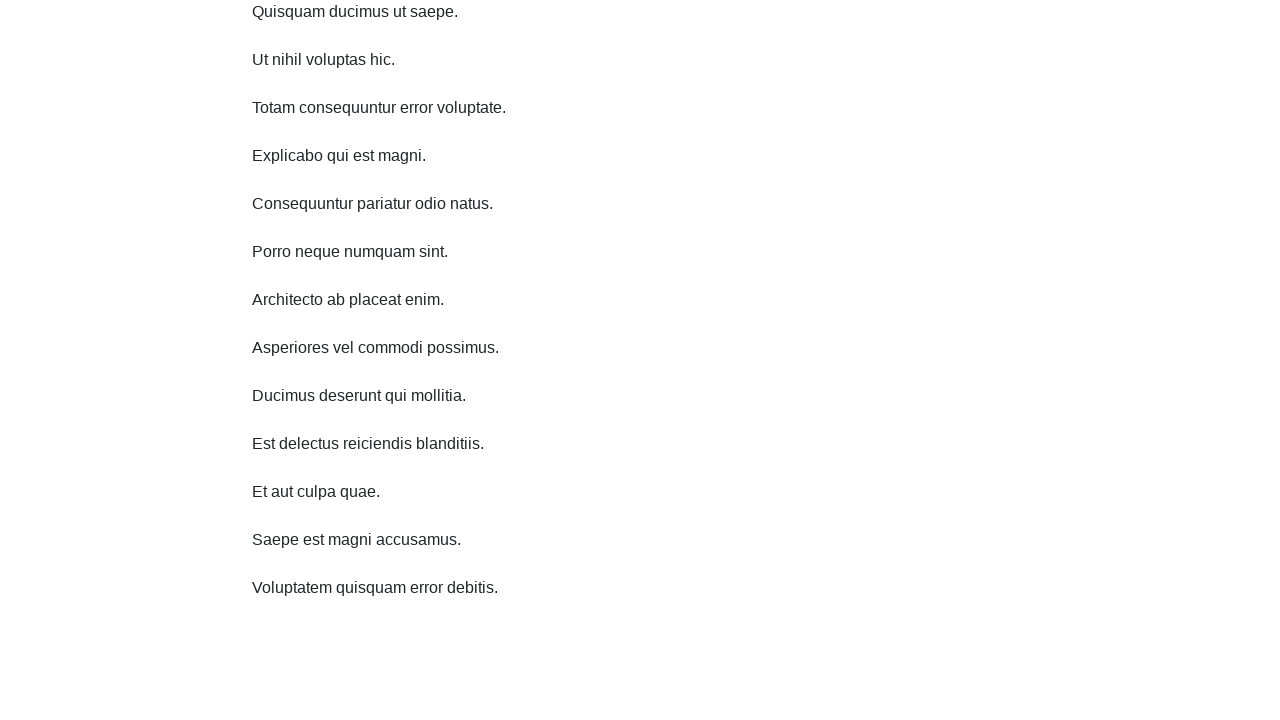

Waited 3 seconds before scrolling
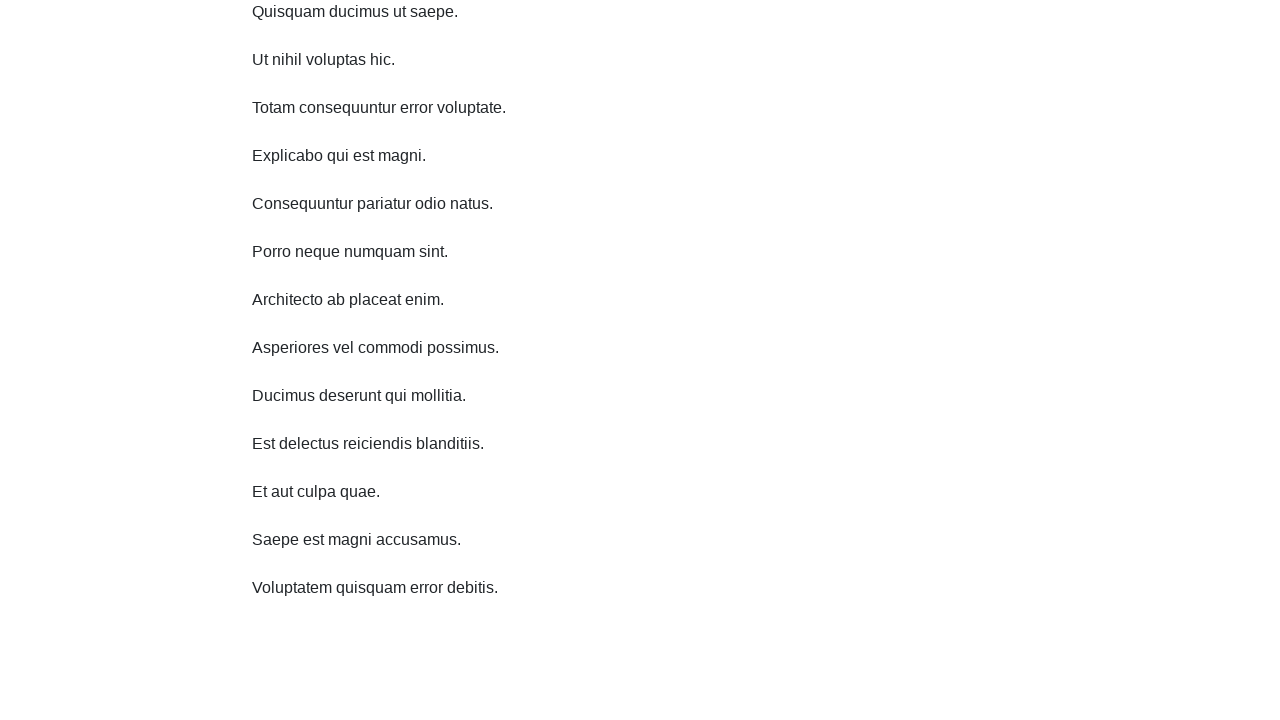

Scrolled down by 750 pixels (iteration 6/10)
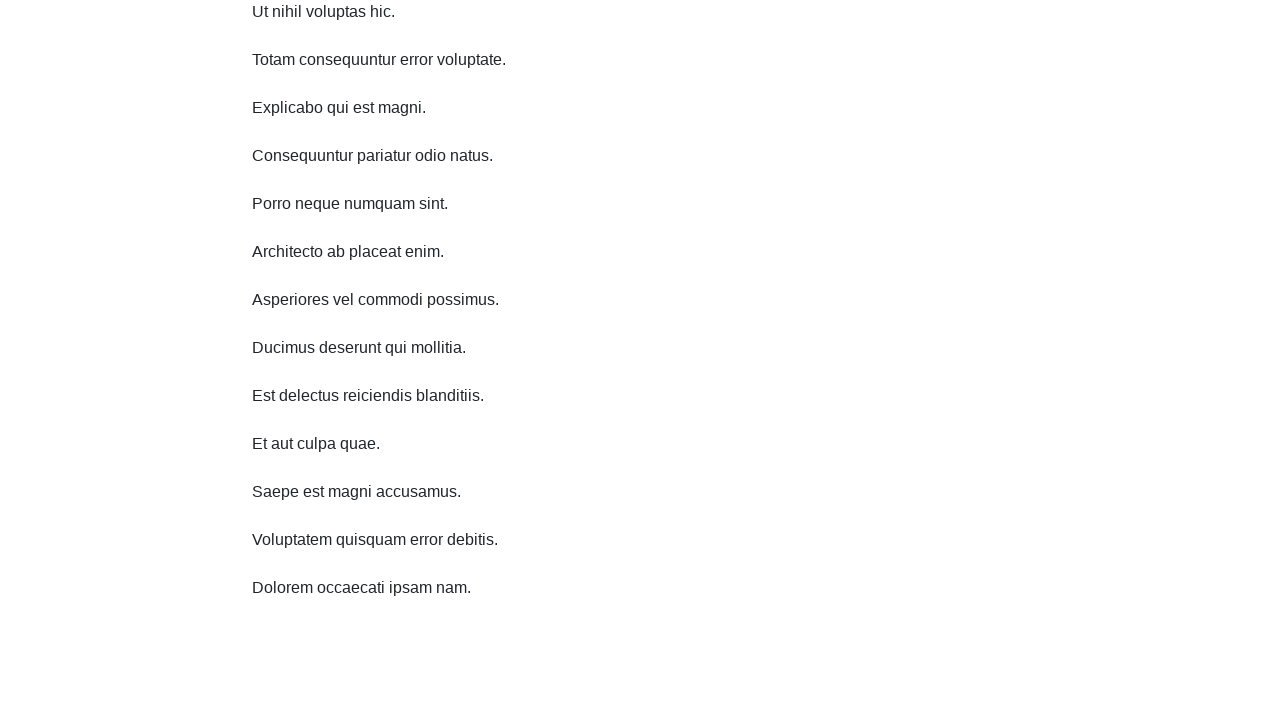

Waited 3 seconds before scrolling
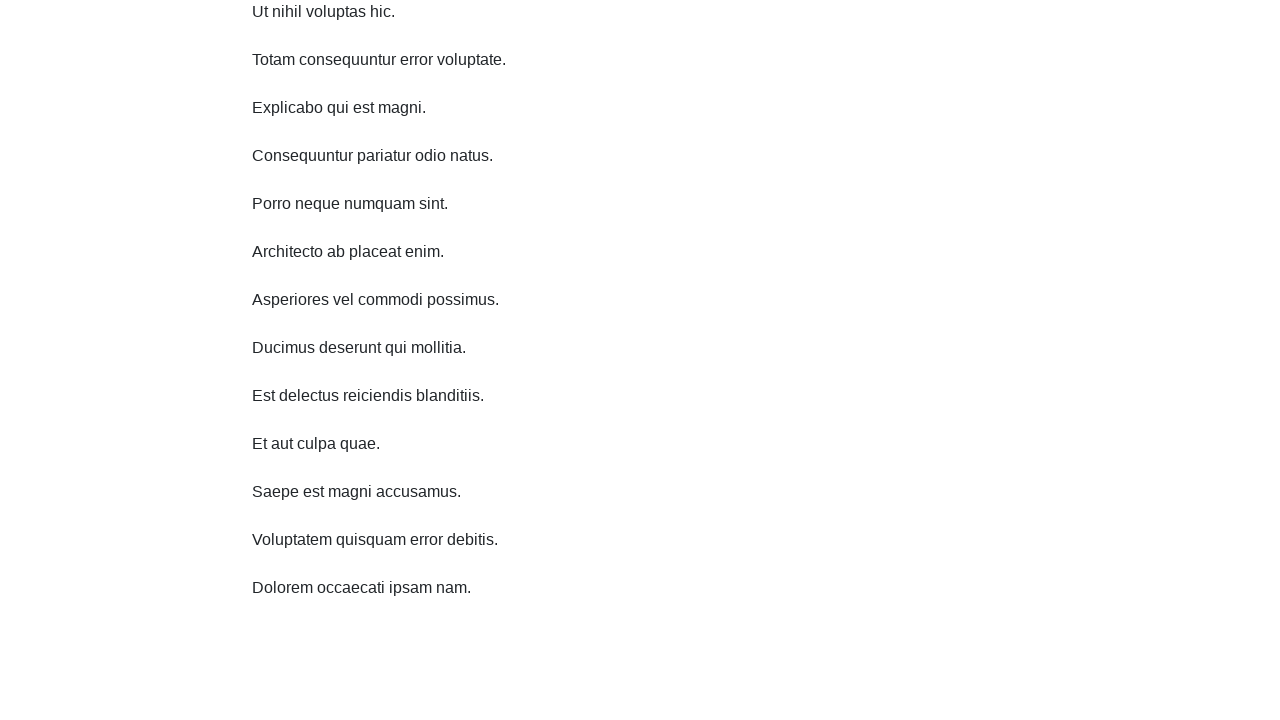

Scrolled down by 750 pixels (iteration 7/10)
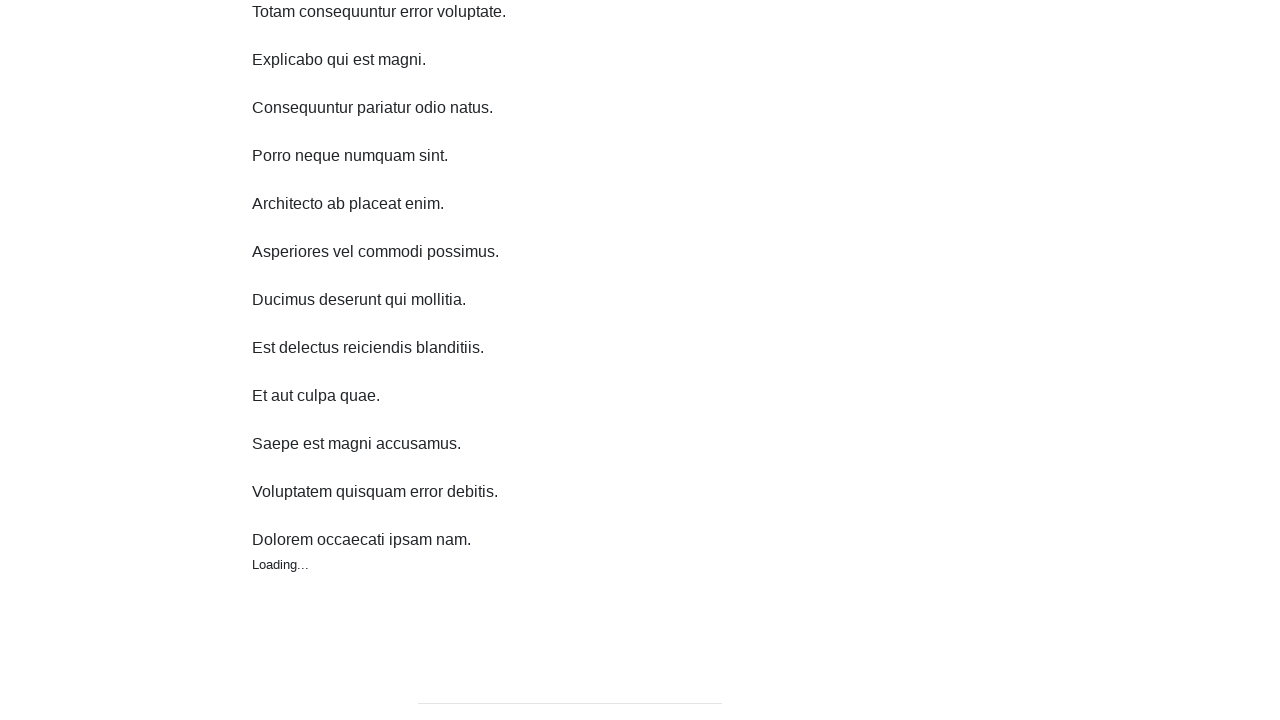

Waited 3 seconds before scrolling
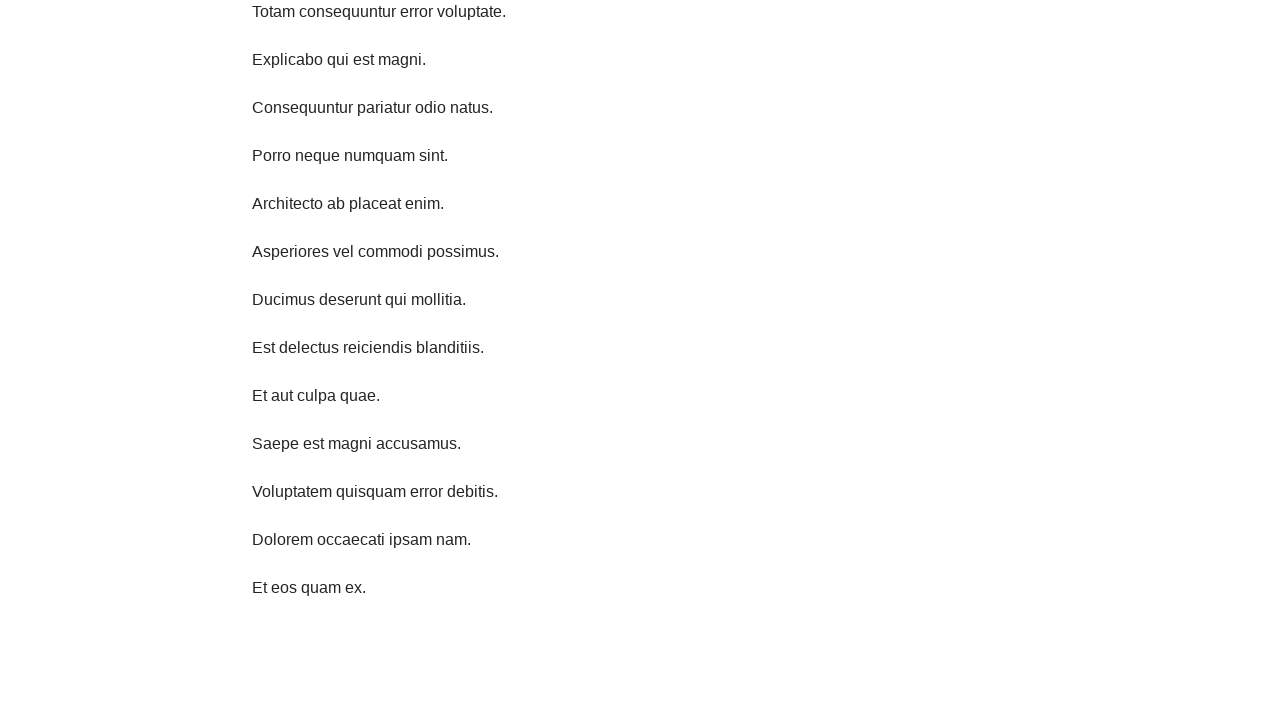

Scrolled down by 750 pixels (iteration 8/10)
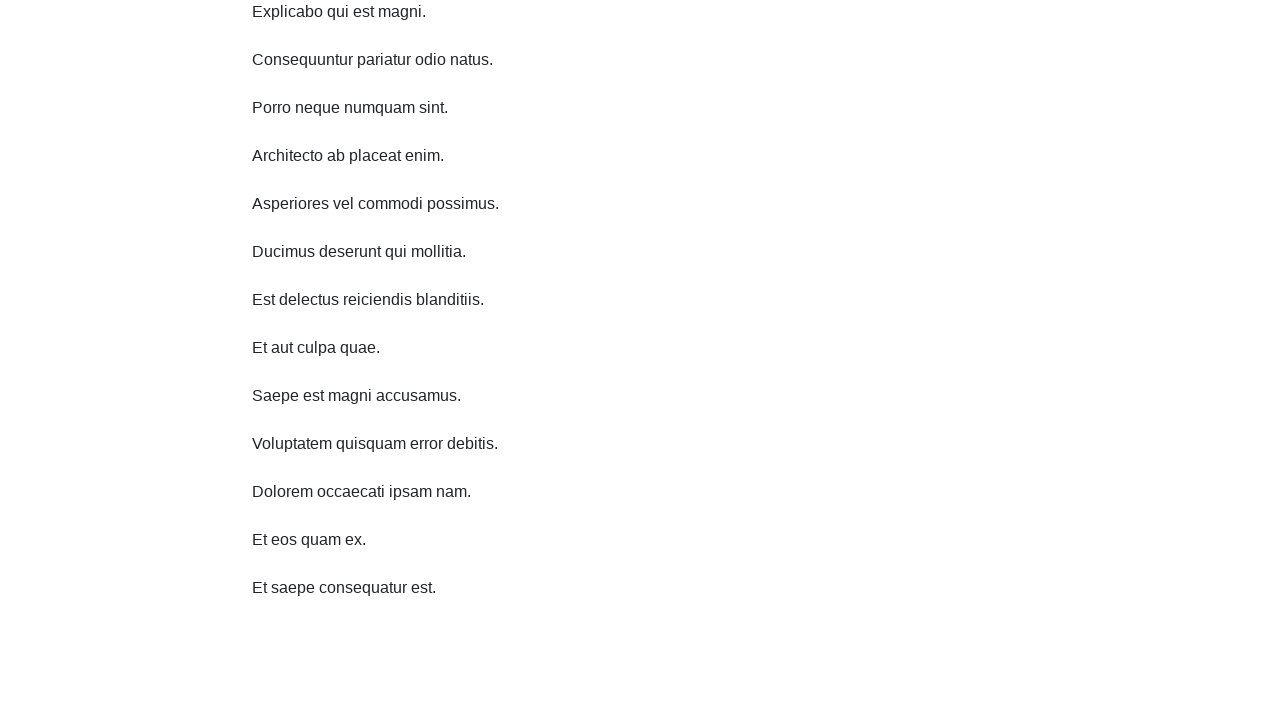

Waited 3 seconds before scrolling
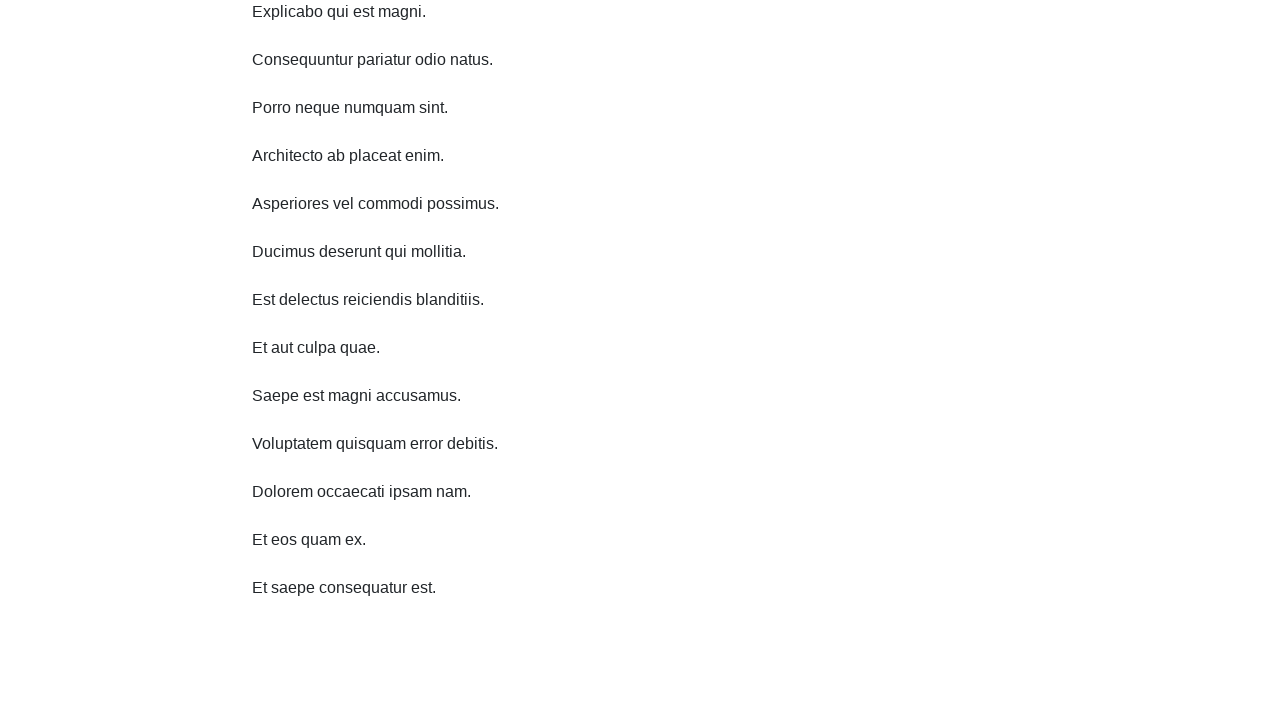

Scrolled down by 750 pixels (iteration 9/10)
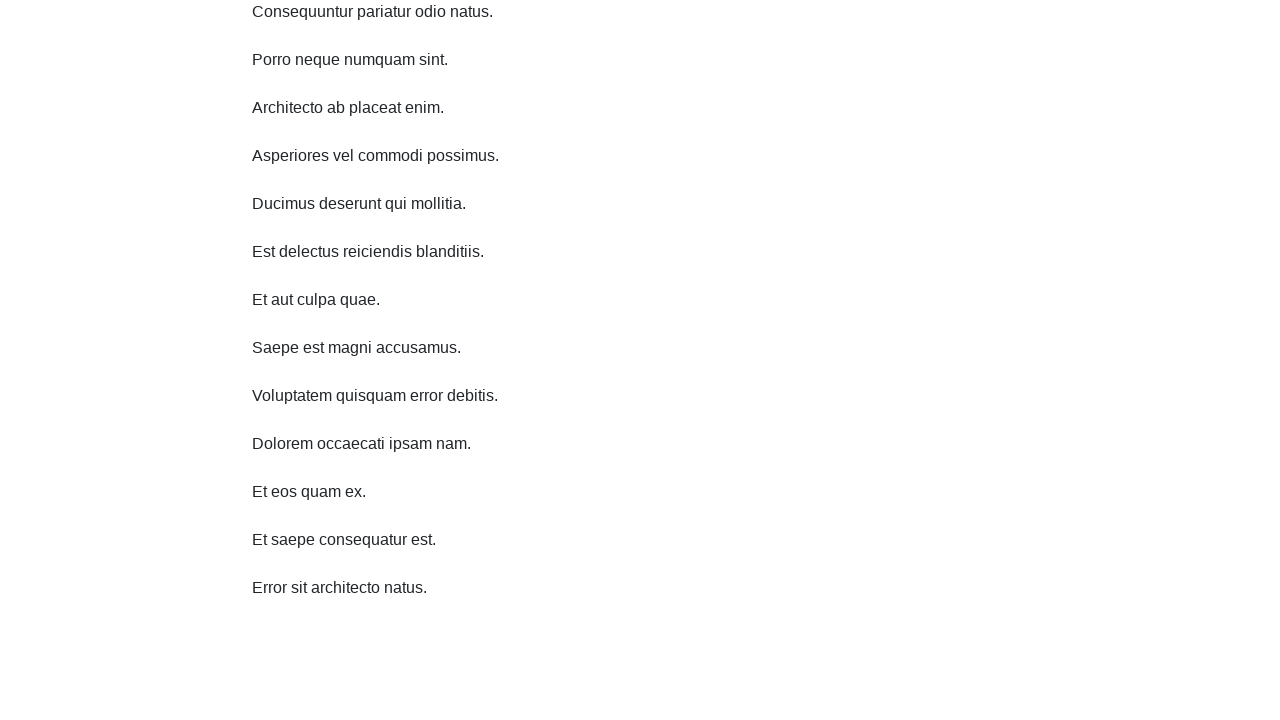

Waited 3 seconds before scrolling
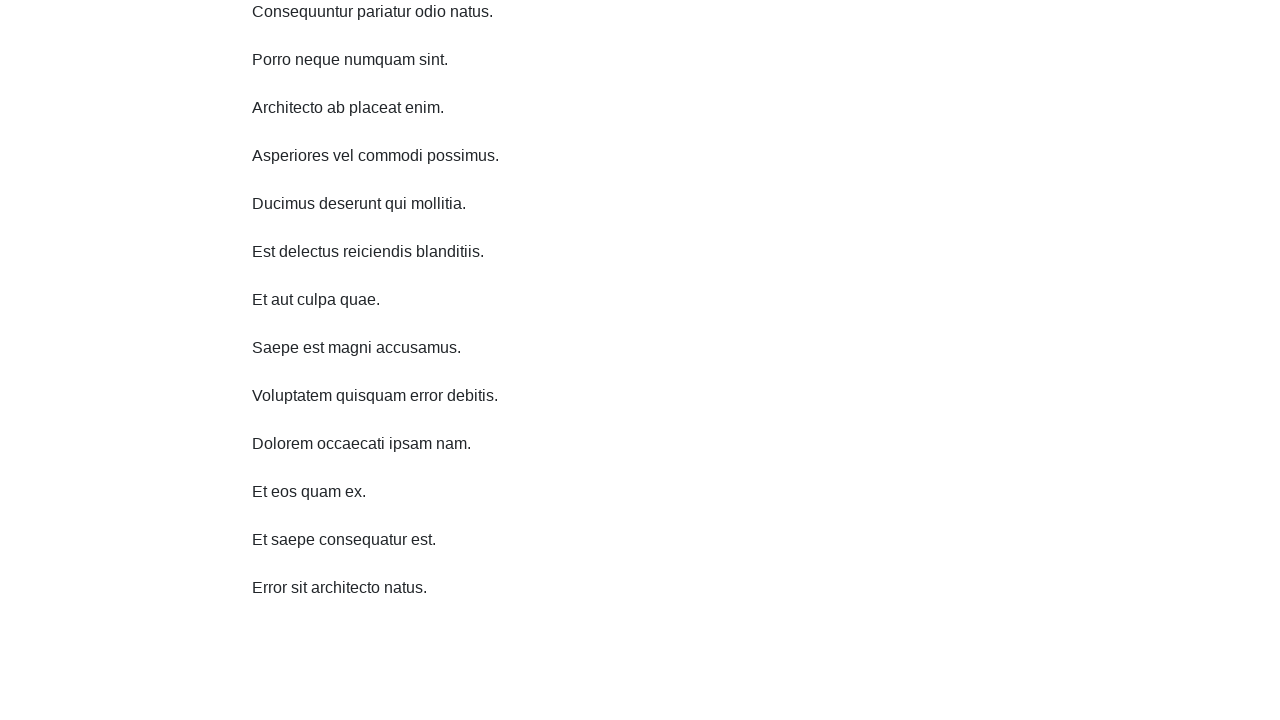

Scrolled down by 750 pixels (iteration 10/10)
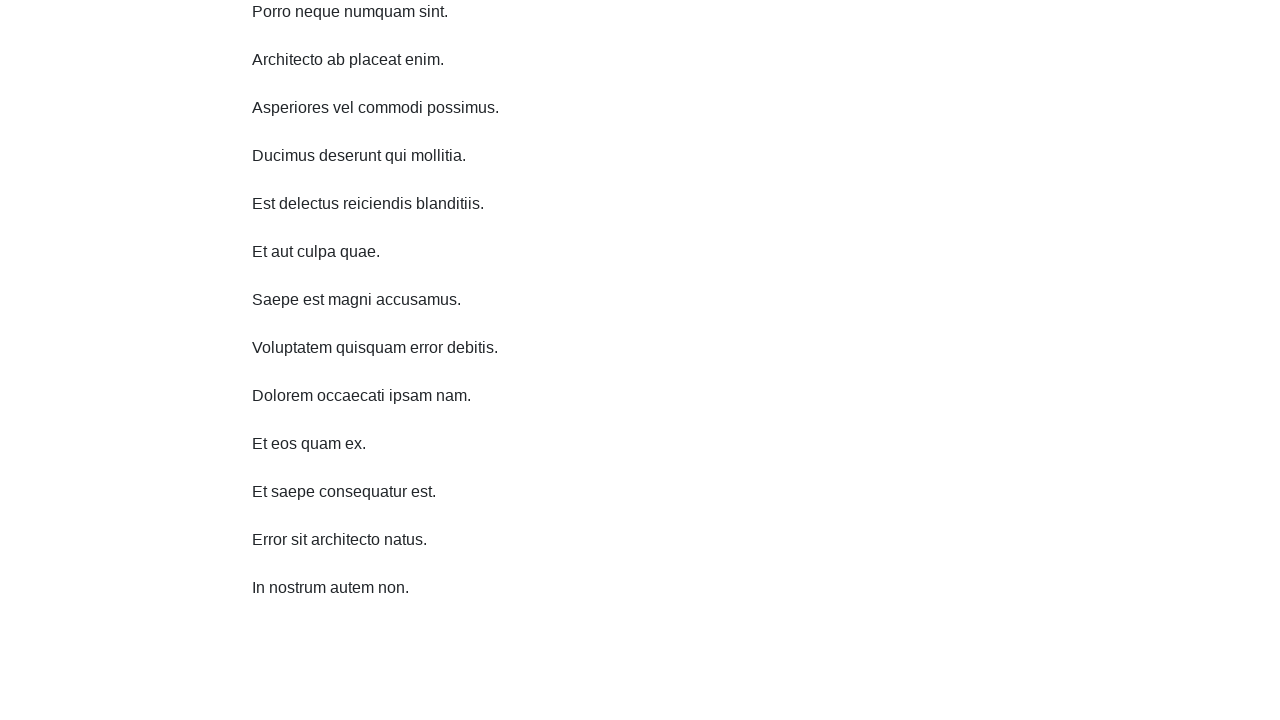

Waited 3 seconds before scrolling up
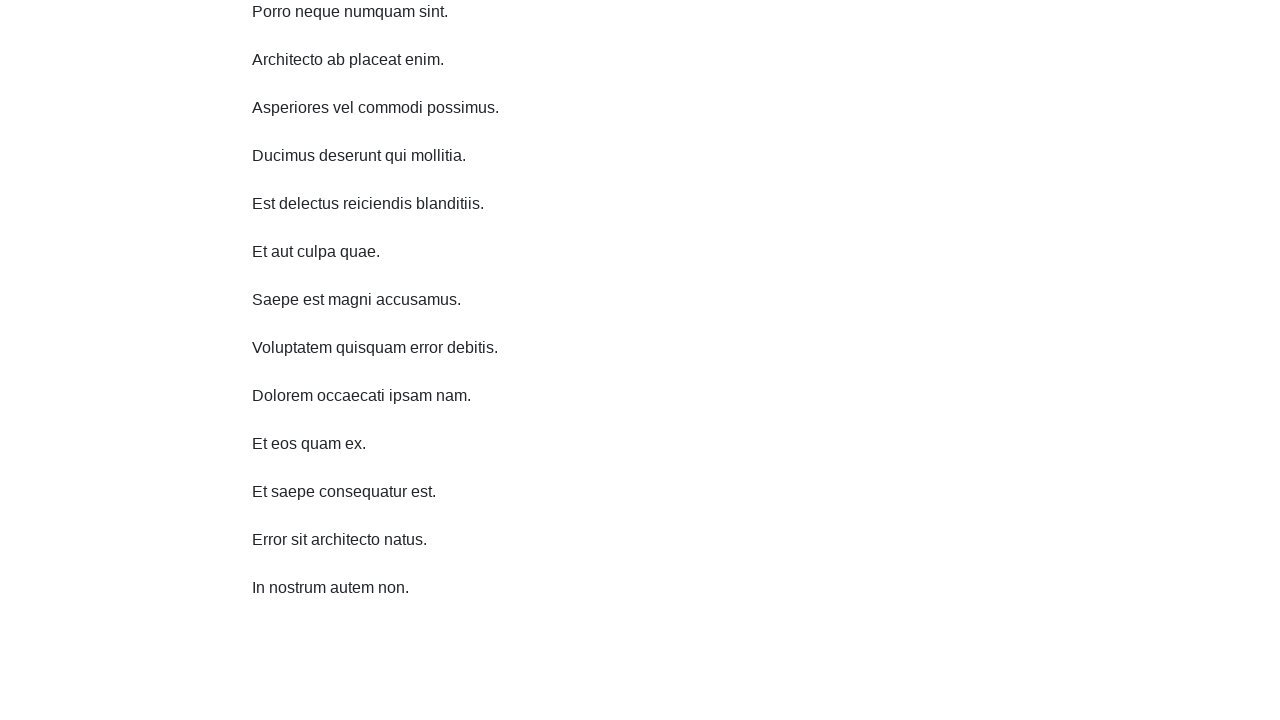

Scrolled up by 750 pixels (iteration 1/10)
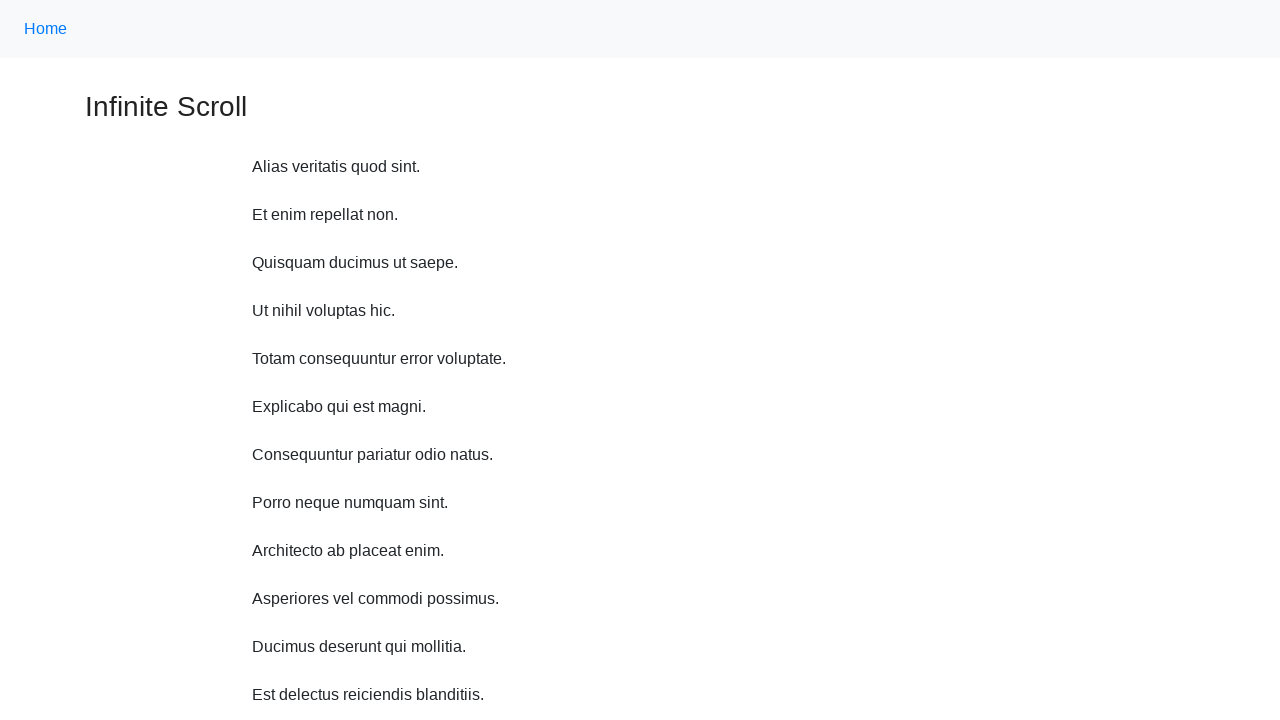

Waited 3 seconds before scrolling up
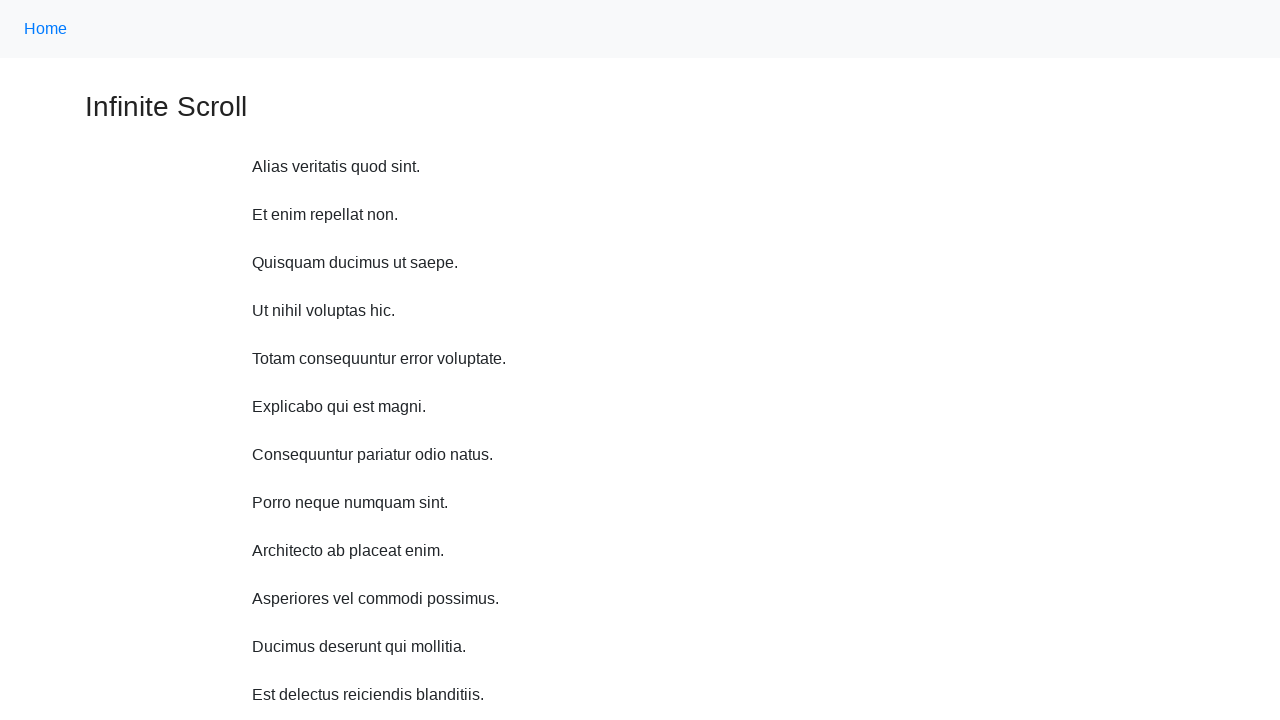

Scrolled up by 750 pixels (iteration 2/10)
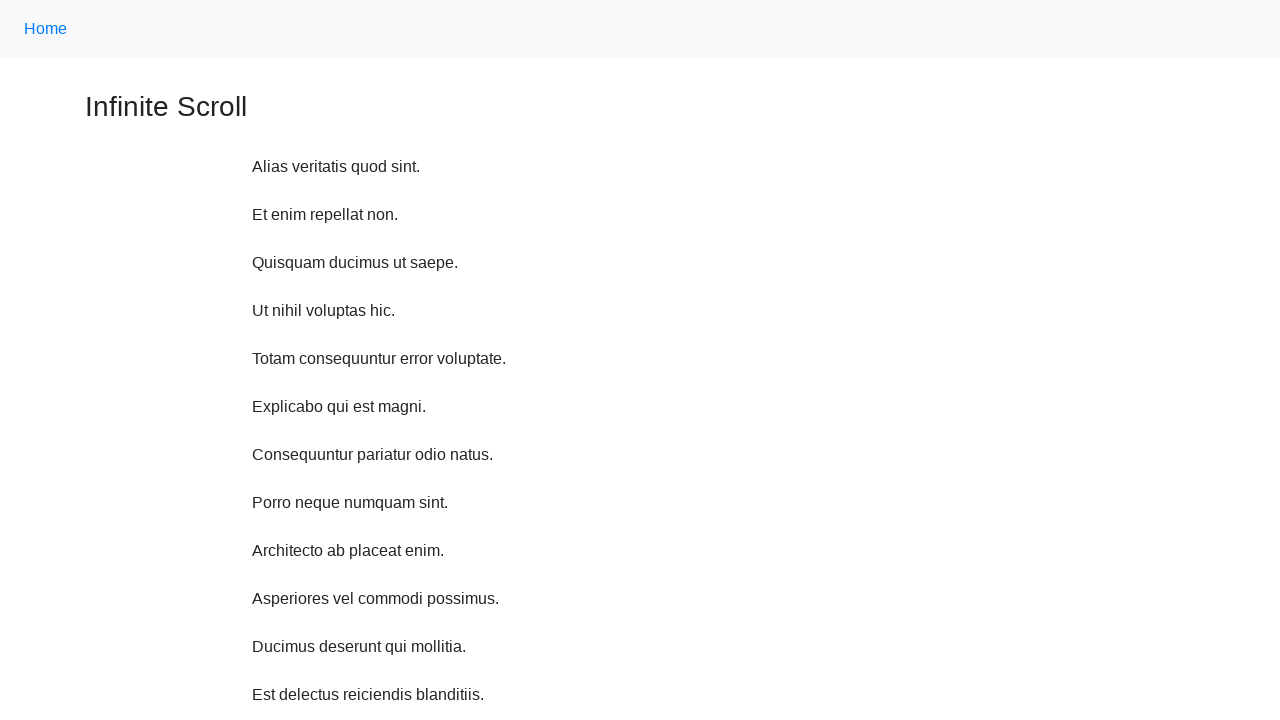

Waited 3 seconds before scrolling up
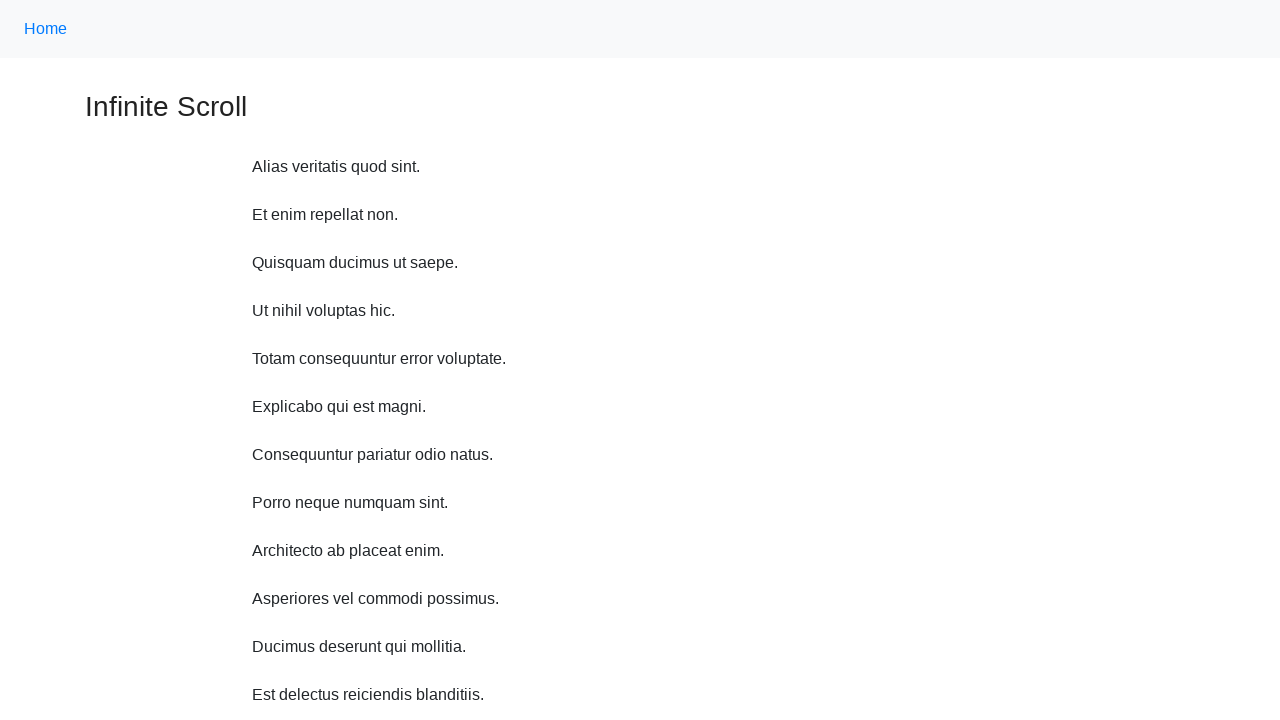

Scrolled up by 750 pixels (iteration 3/10)
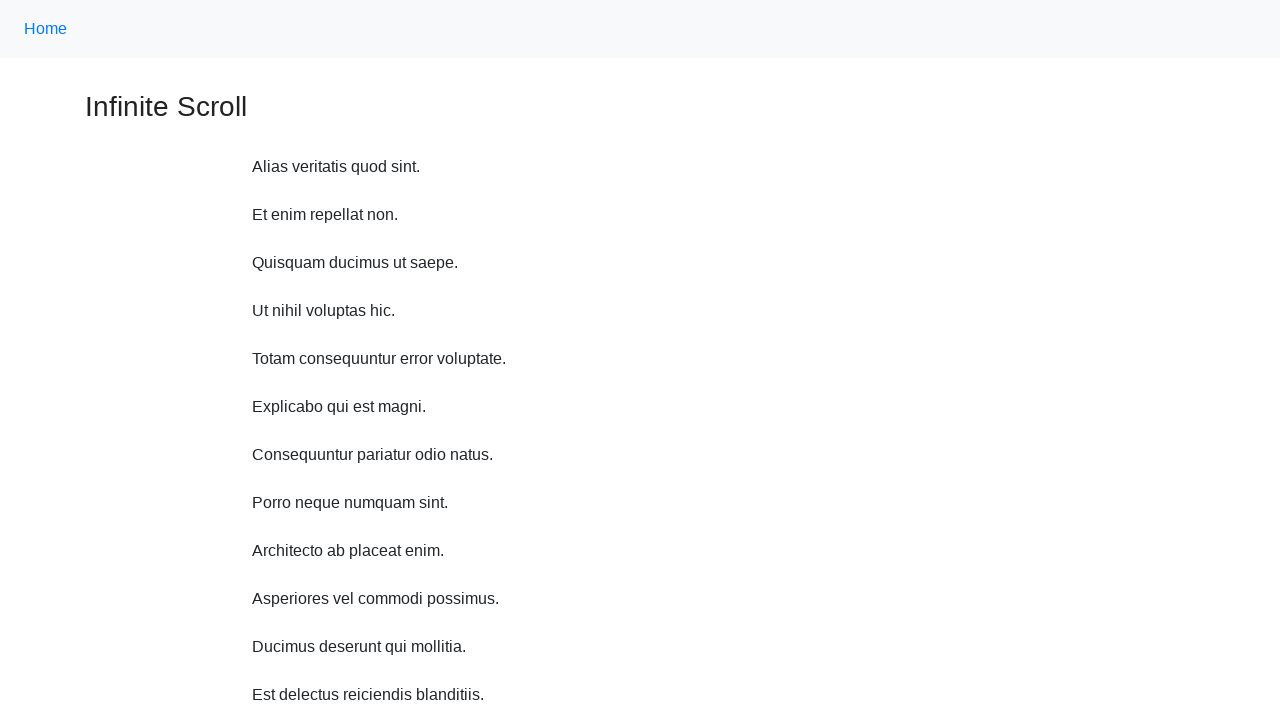

Waited 3 seconds before scrolling up
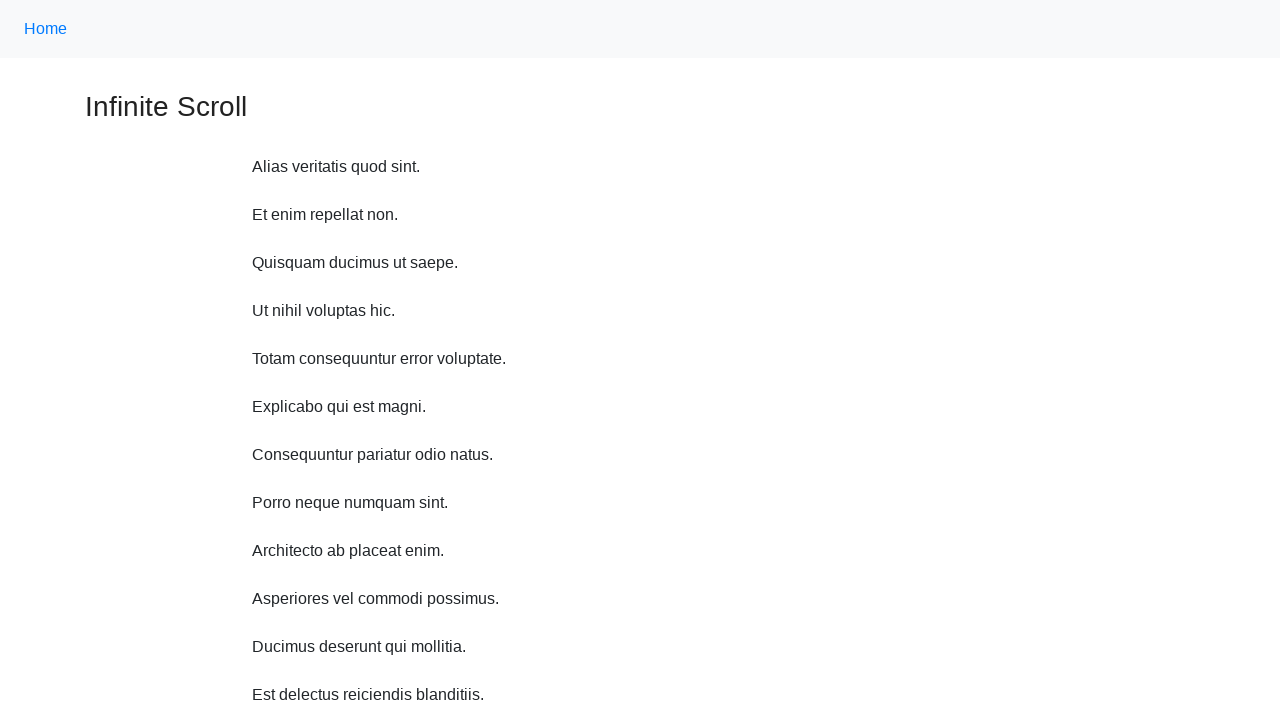

Scrolled up by 750 pixels (iteration 4/10)
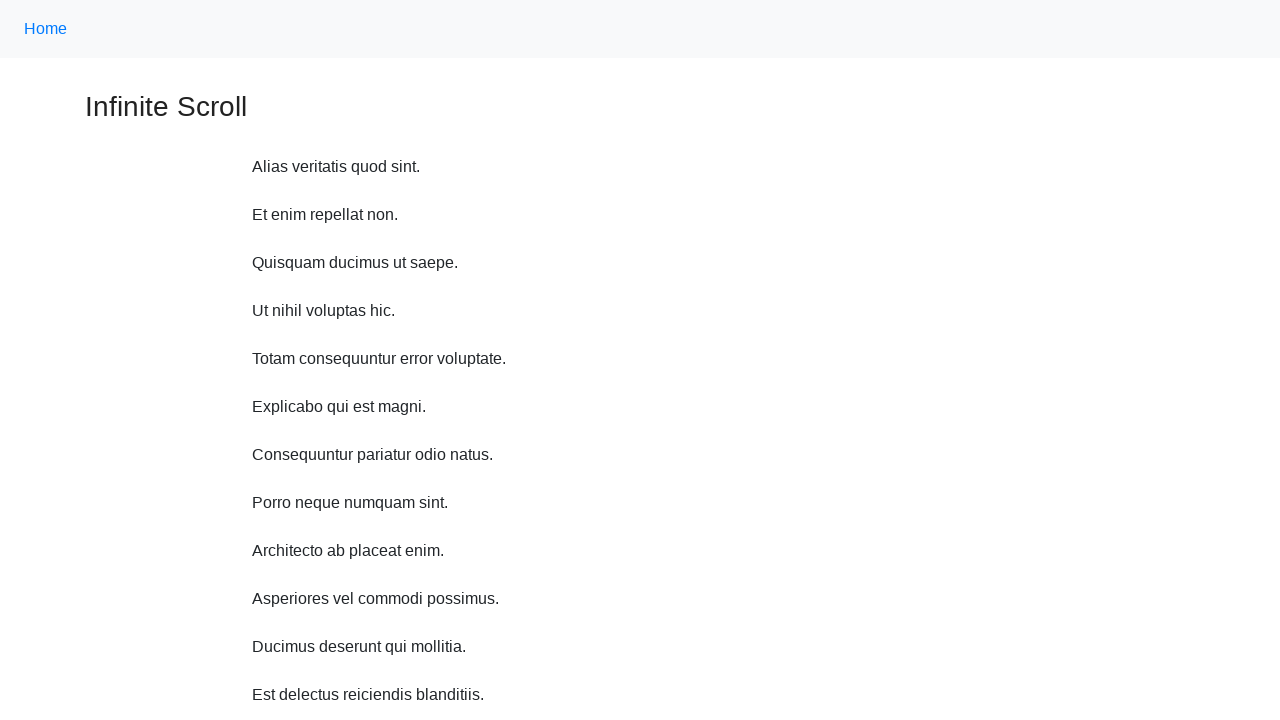

Waited 3 seconds before scrolling up
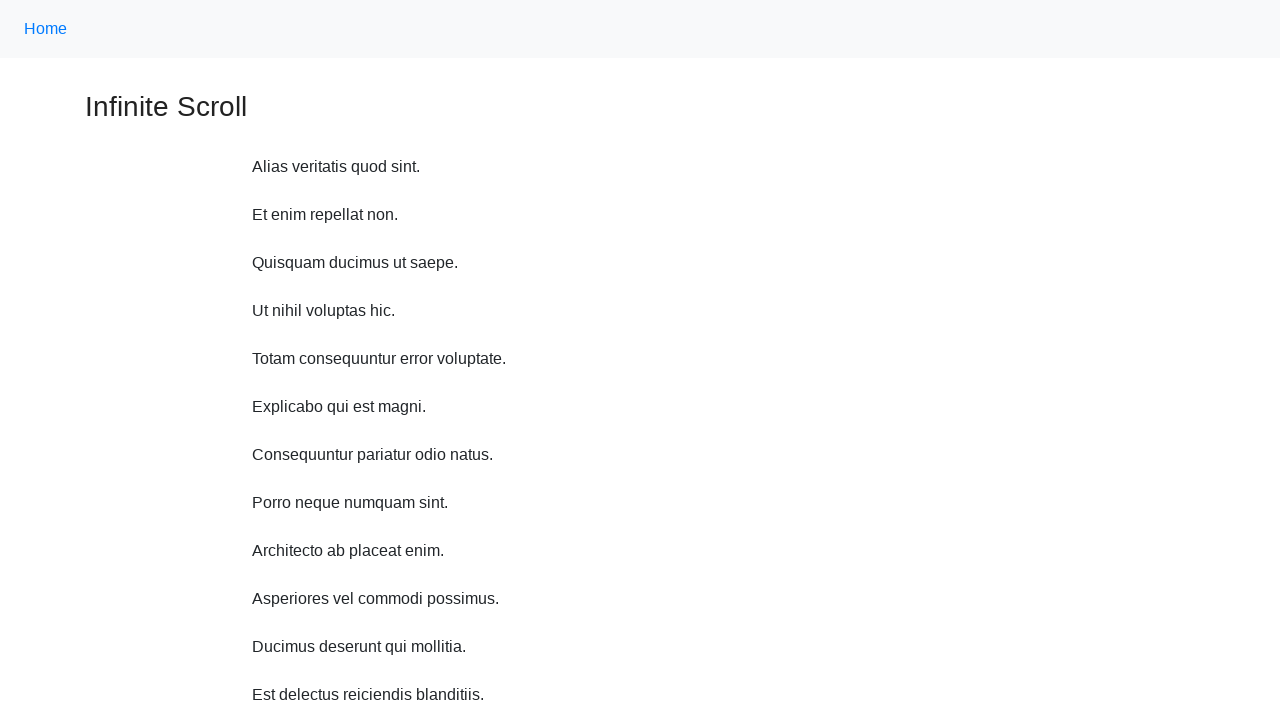

Scrolled up by 750 pixels (iteration 5/10)
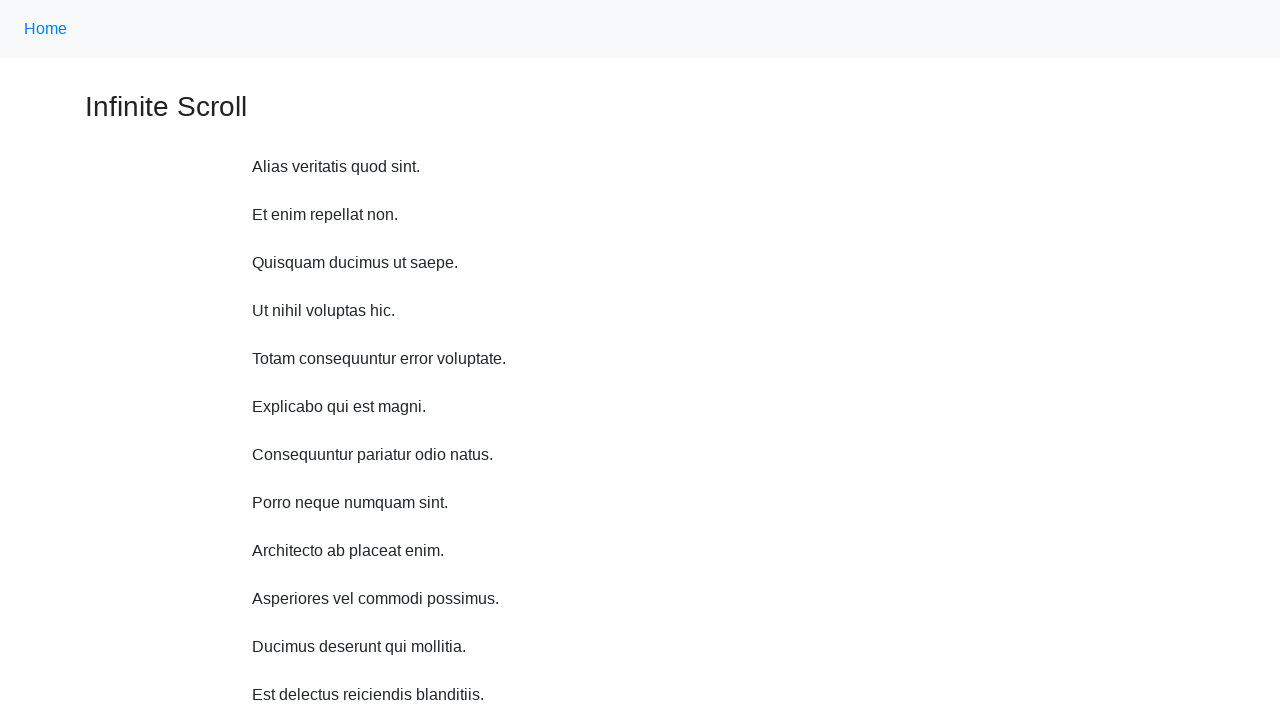

Waited 3 seconds before scrolling up
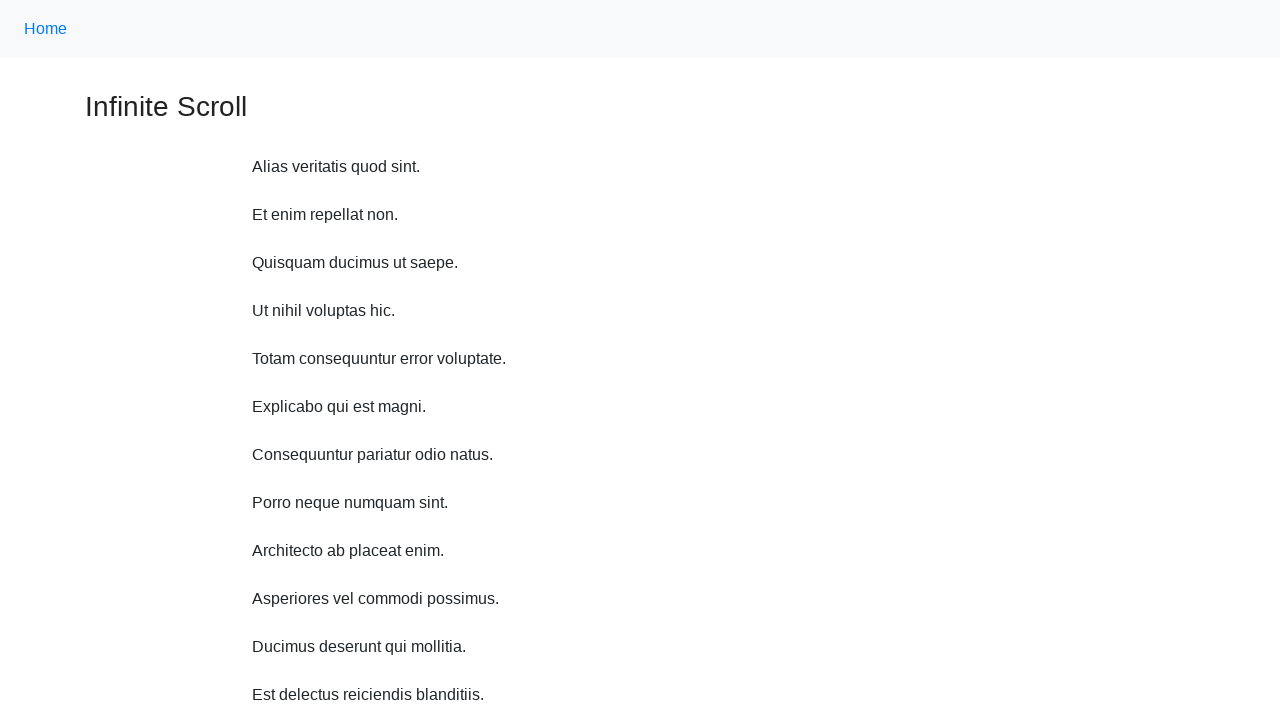

Scrolled up by 750 pixels (iteration 6/10)
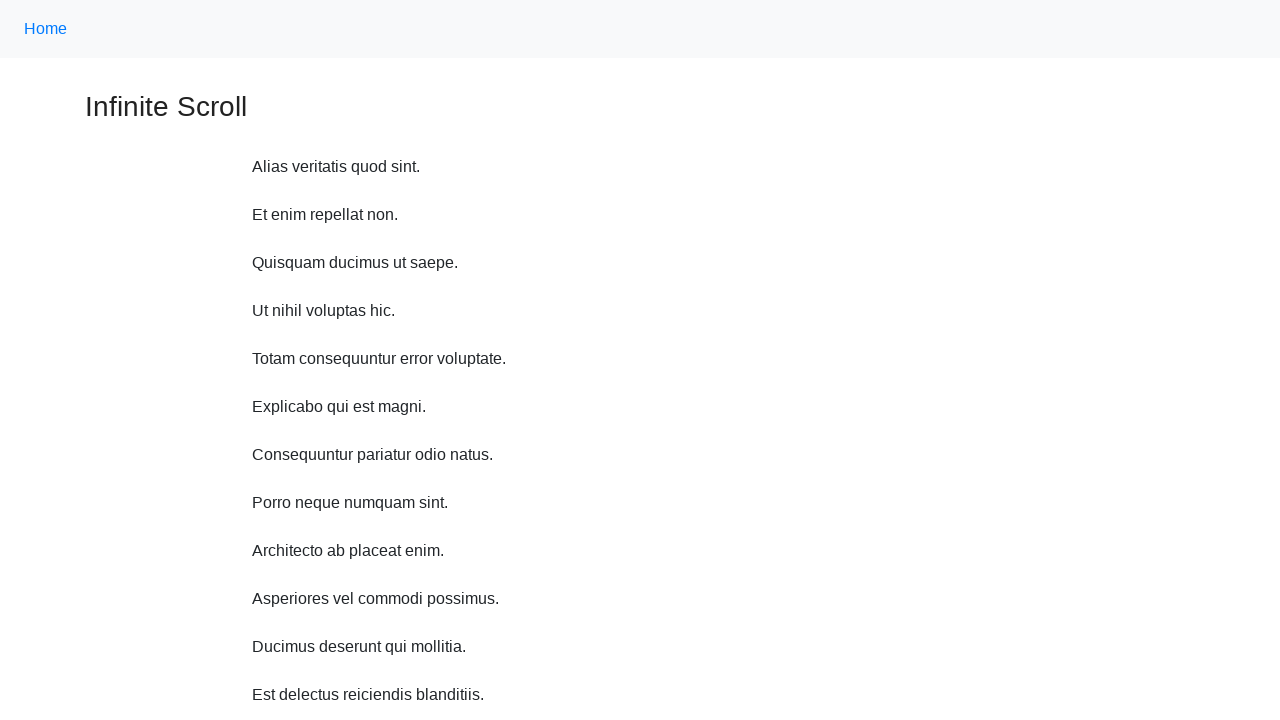

Waited 3 seconds before scrolling up
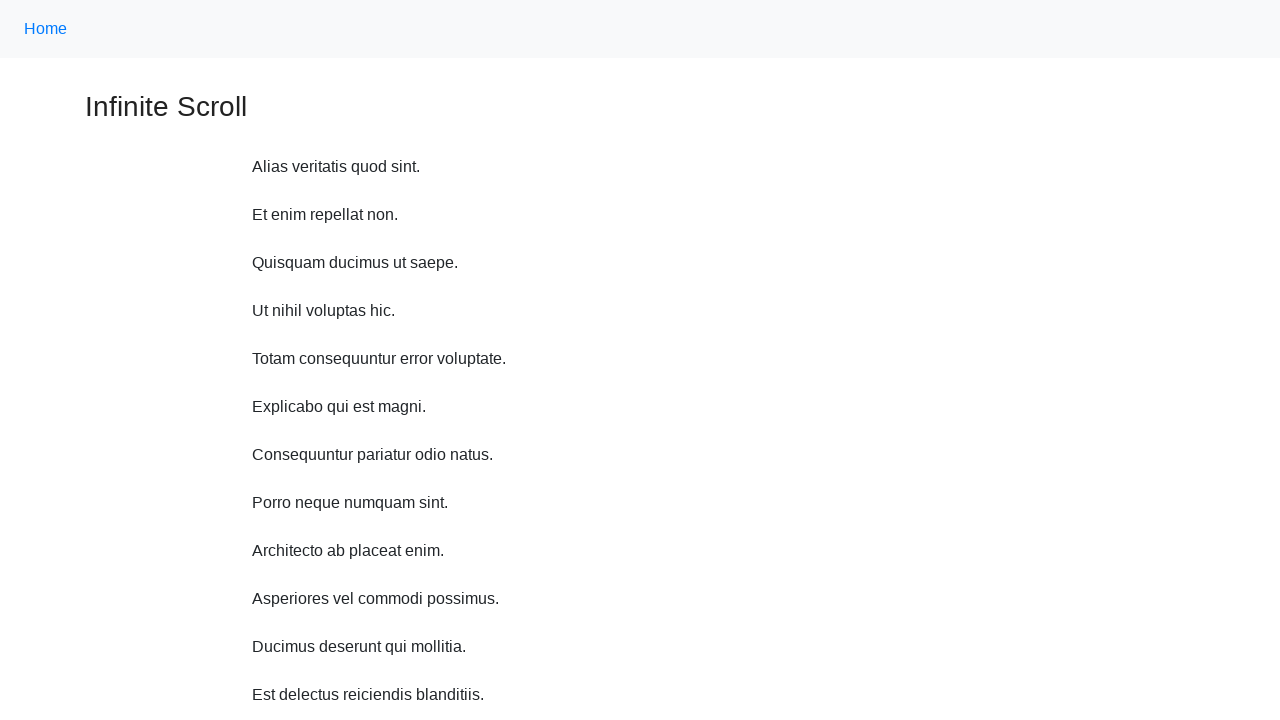

Scrolled up by 750 pixels (iteration 7/10)
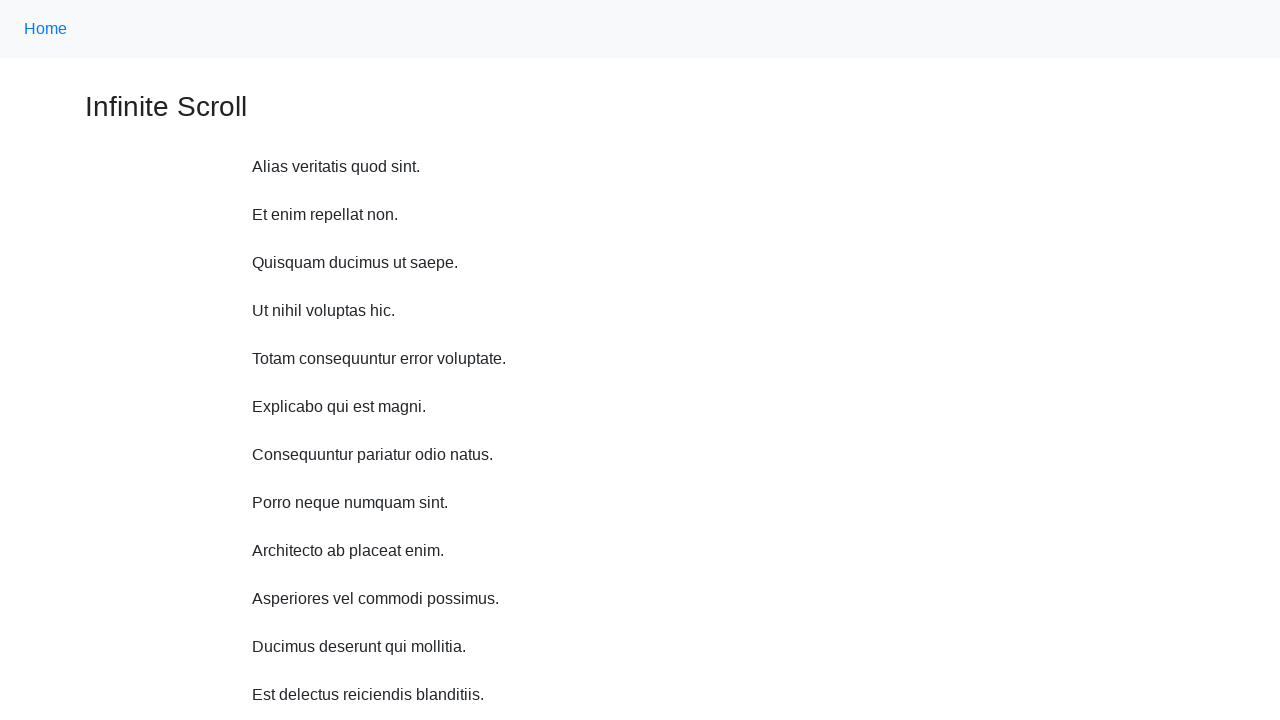

Waited 3 seconds before scrolling up
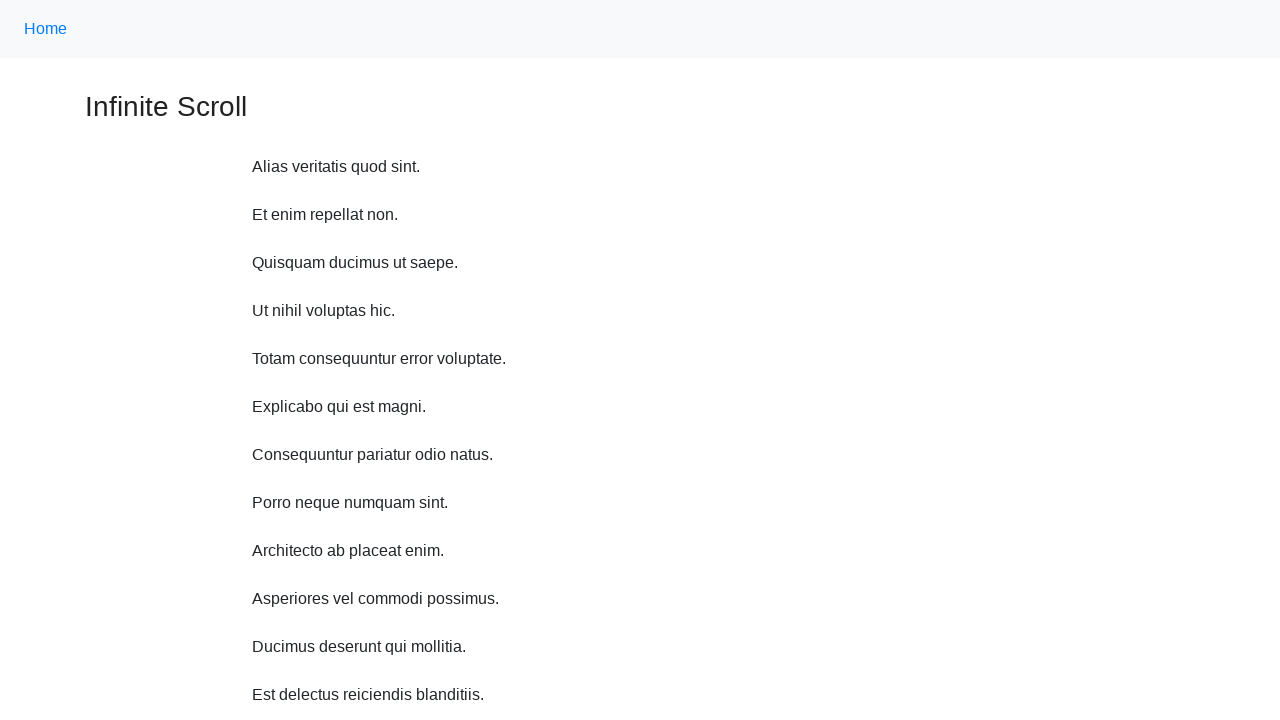

Scrolled up by 750 pixels (iteration 8/10)
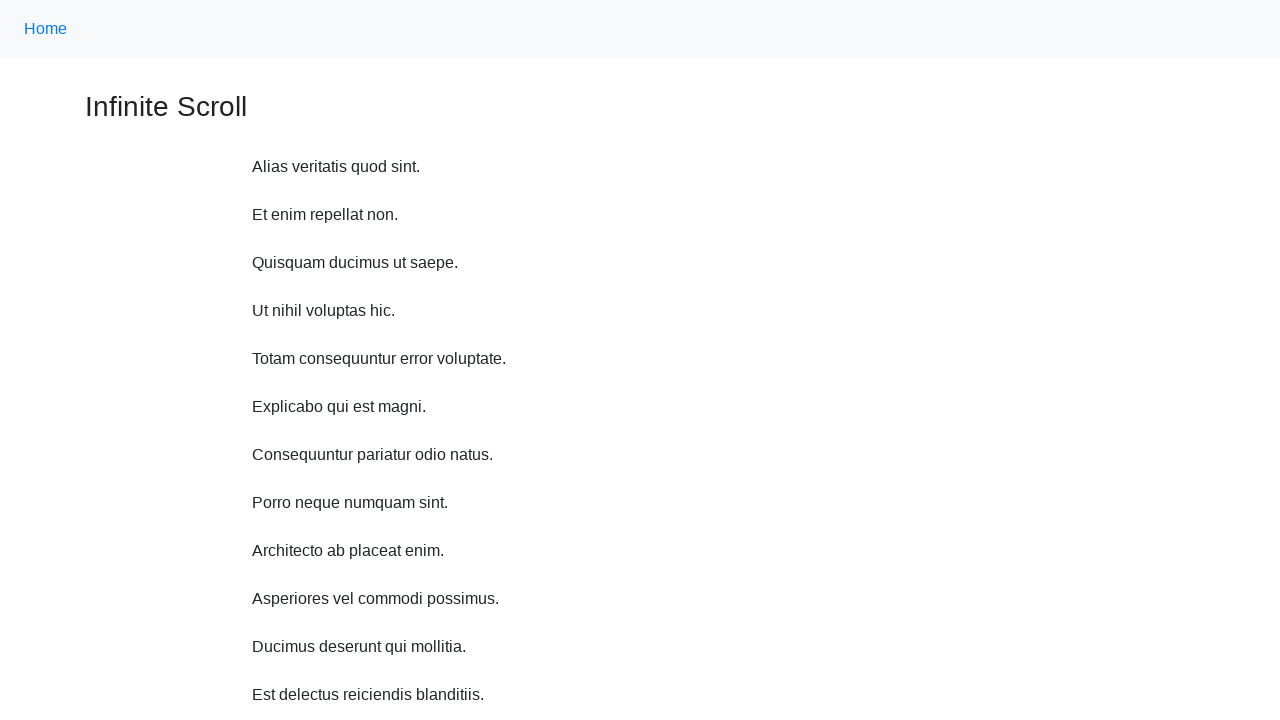

Waited 3 seconds before scrolling up
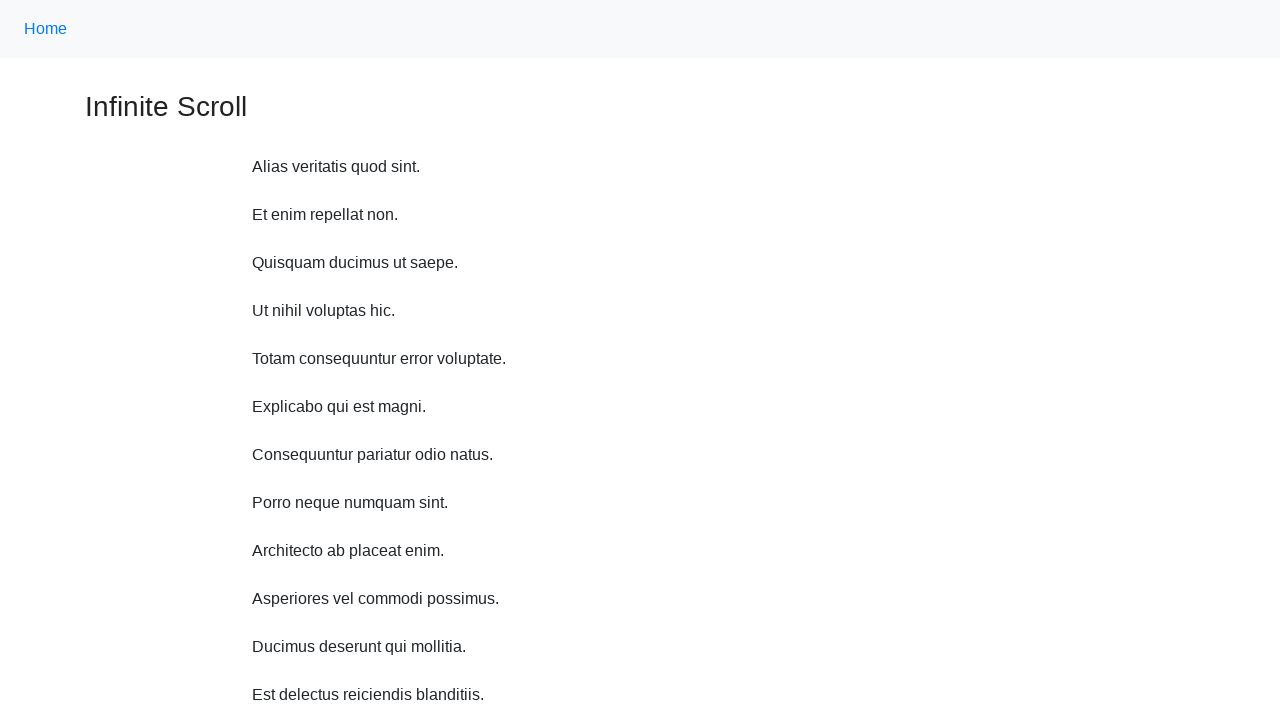

Scrolled up by 750 pixels (iteration 9/10)
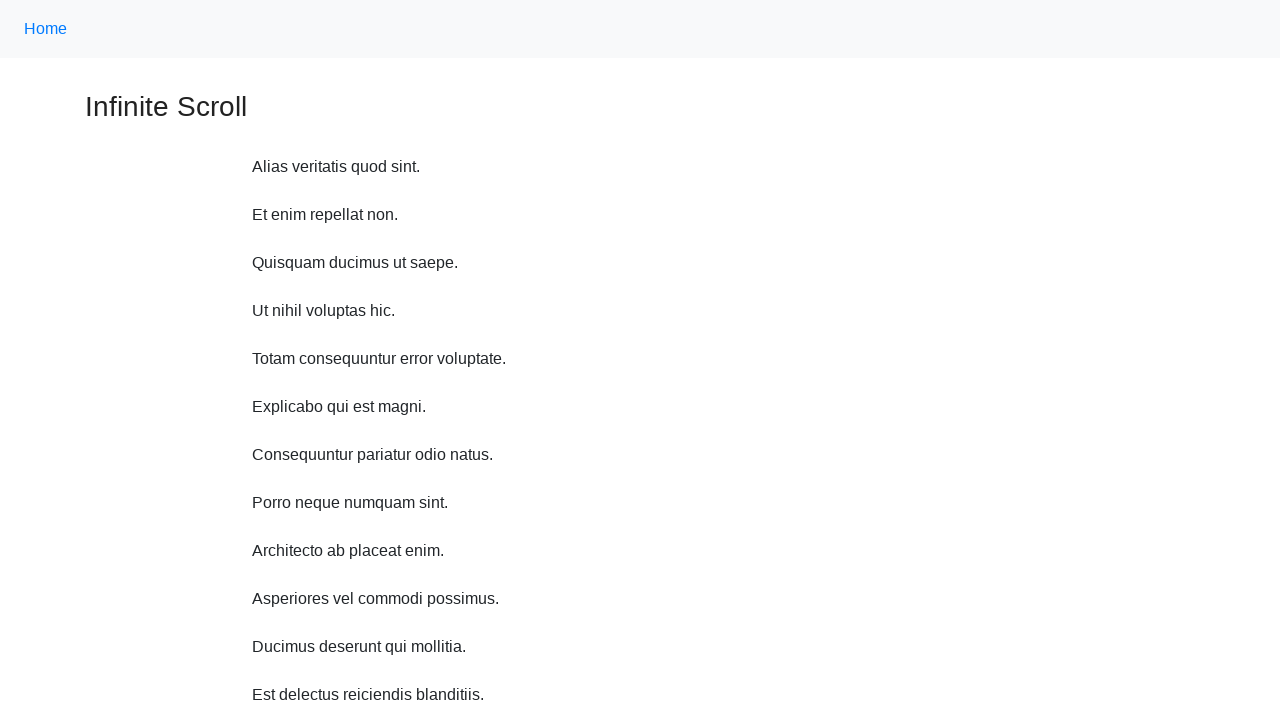

Waited 3 seconds before scrolling up
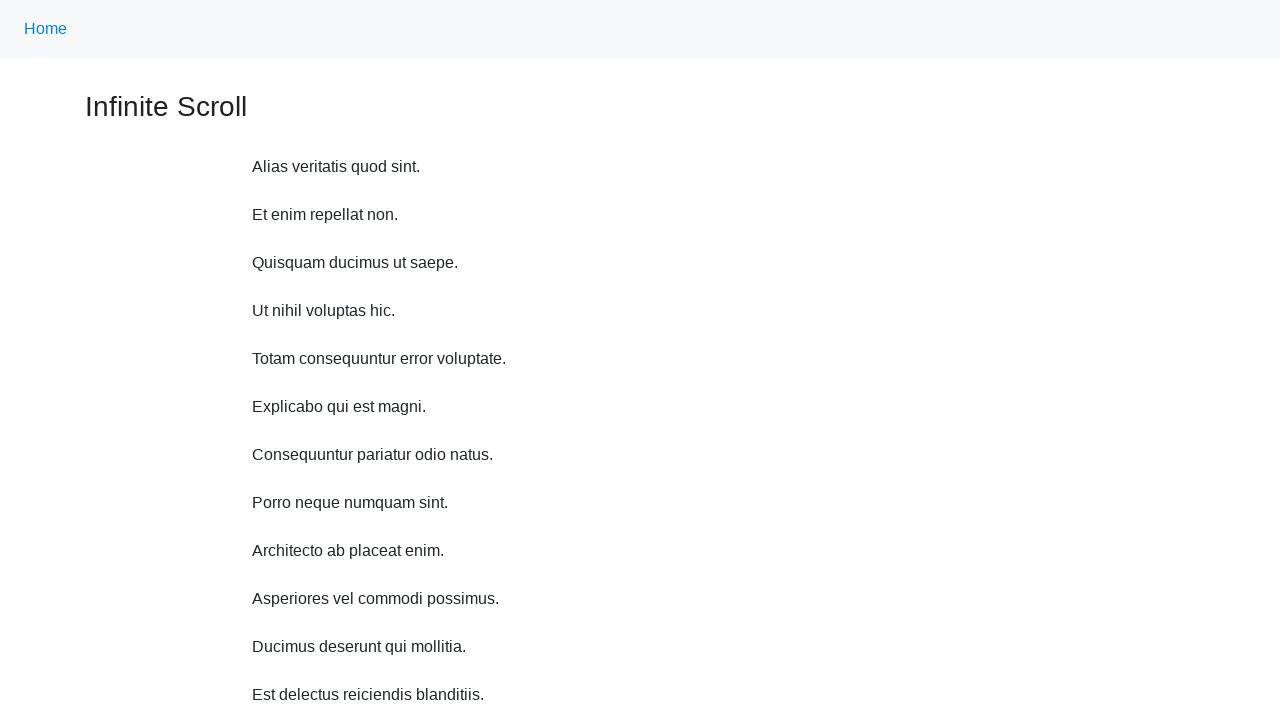

Scrolled up by 750 pixels (iteration 10/10)
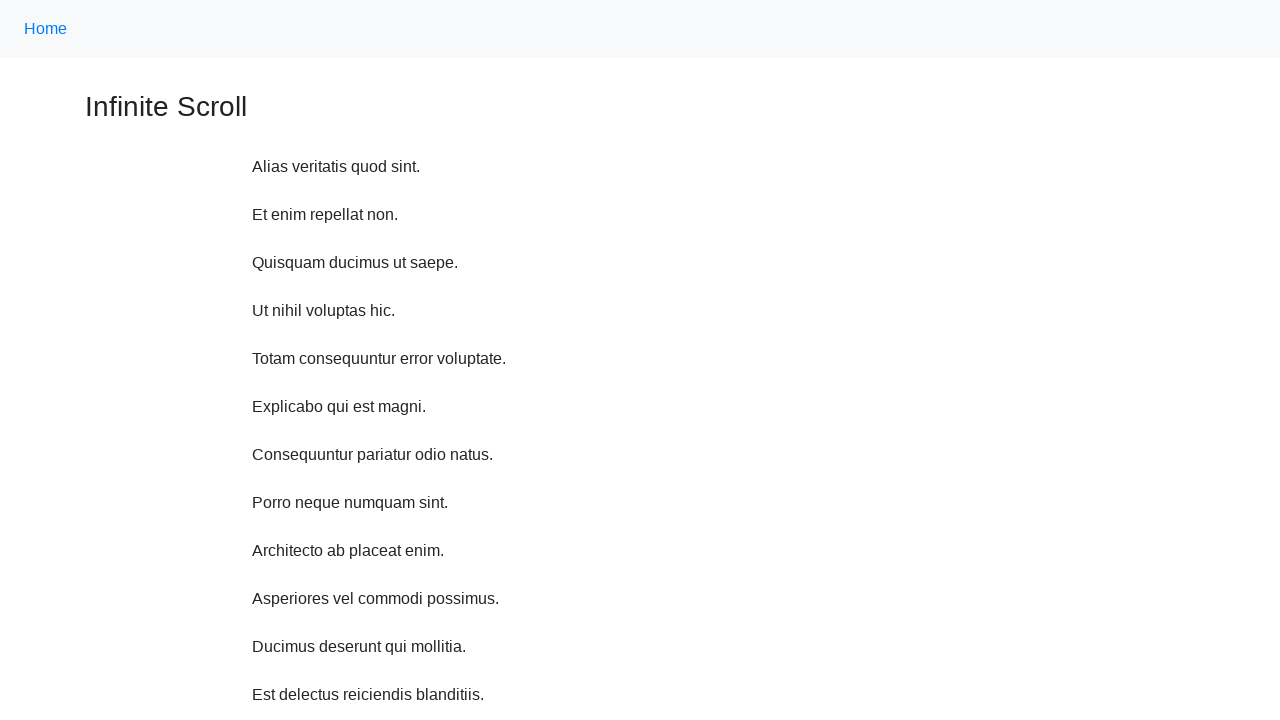

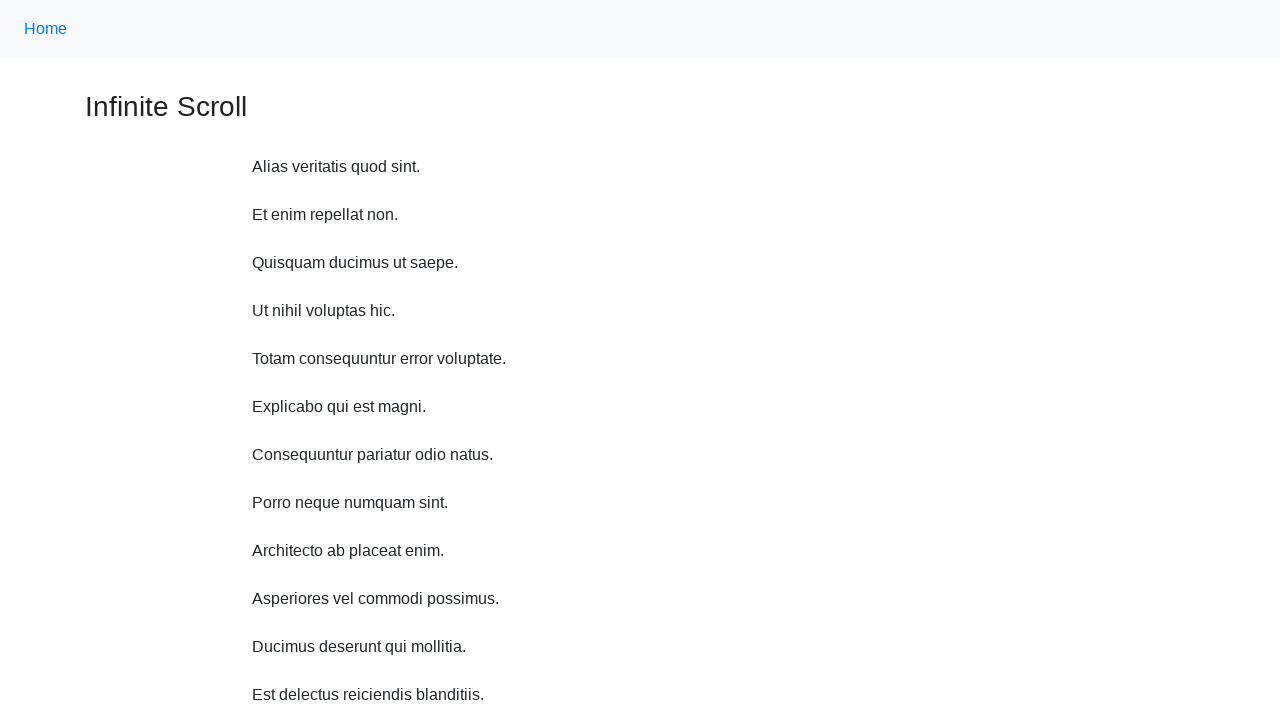